Navigates through a Japanese tennis court reservation system (Nakano Tokyo) to view availability. The script clicks through multiple selection screens to filter by sports facilities, hard tennis courts, and a specific facility (Kamitakada), then navigates through available dates.

Starting URL: https://yoyaku.nakano-tokyo.jp/stagia/reserve/grb_init

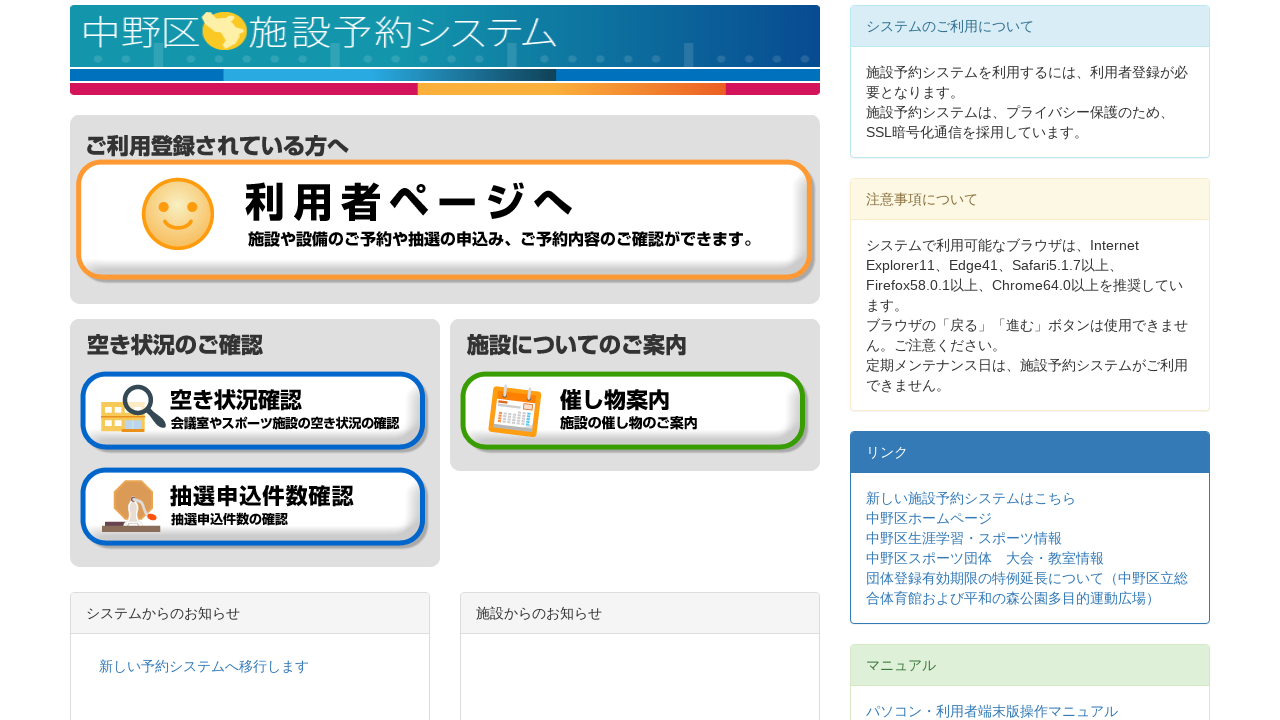

Main page loaded and contents selector found
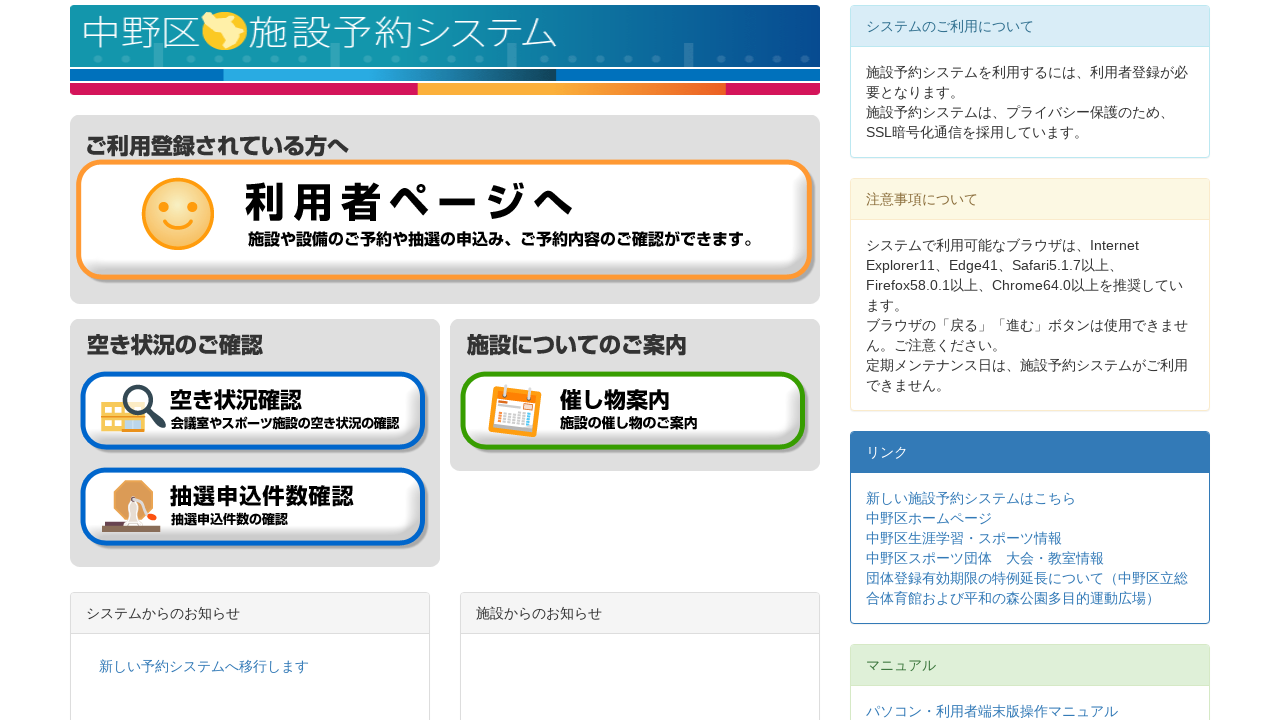

Clicked 'Check Availability' button at (254, 412) on input[type='image'][src*='btn_check_status_01.gif']
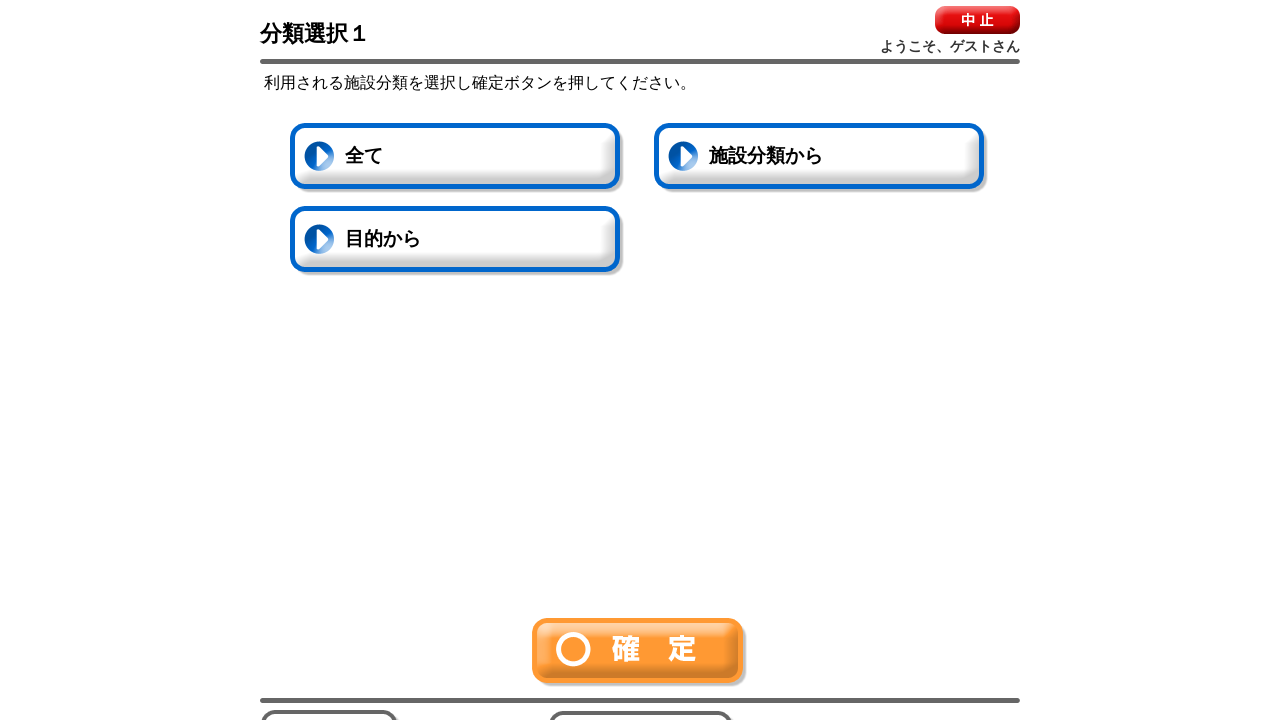

Availability check page loaded
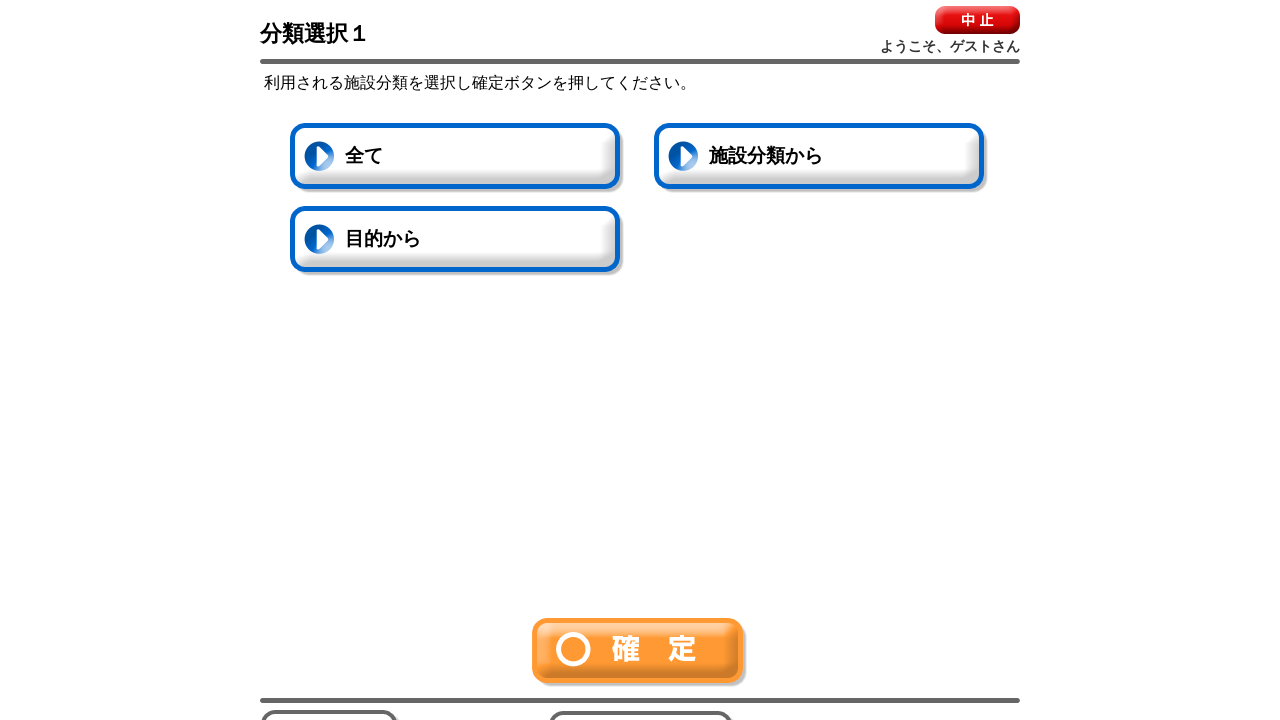

Clicked 'All' button for category selection at (457, 158) on #allChecked
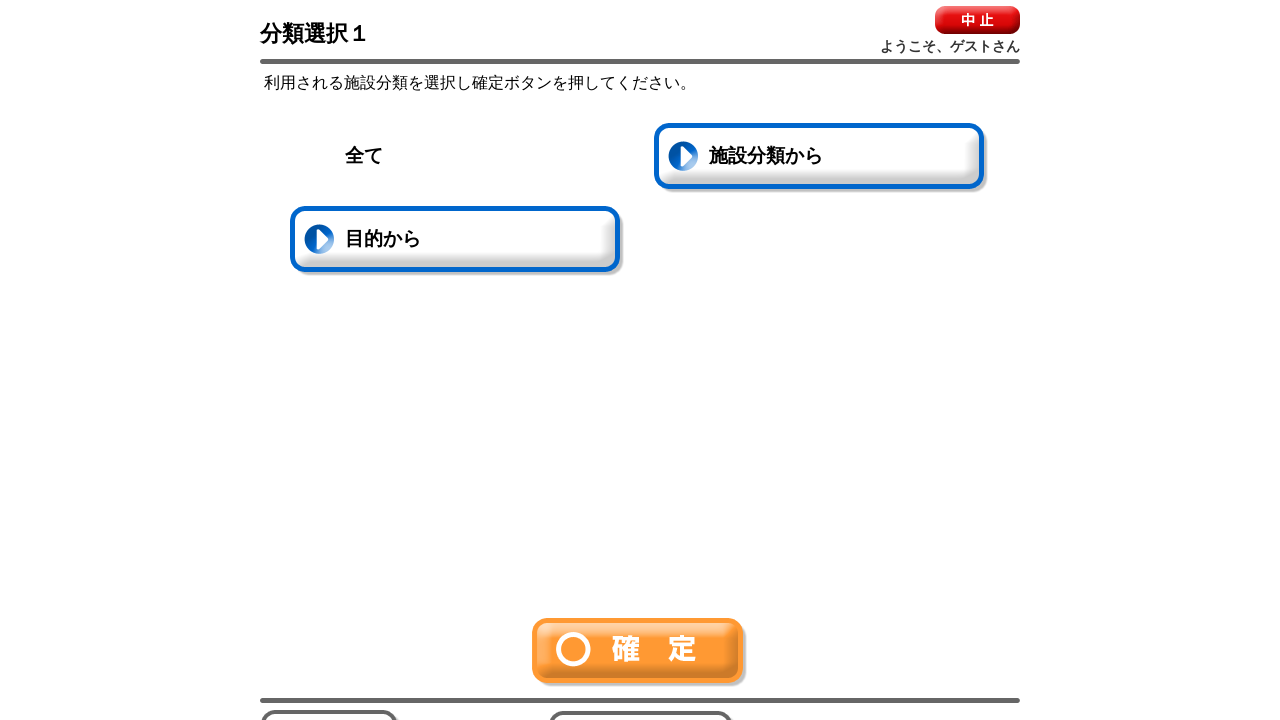

'All' button activated
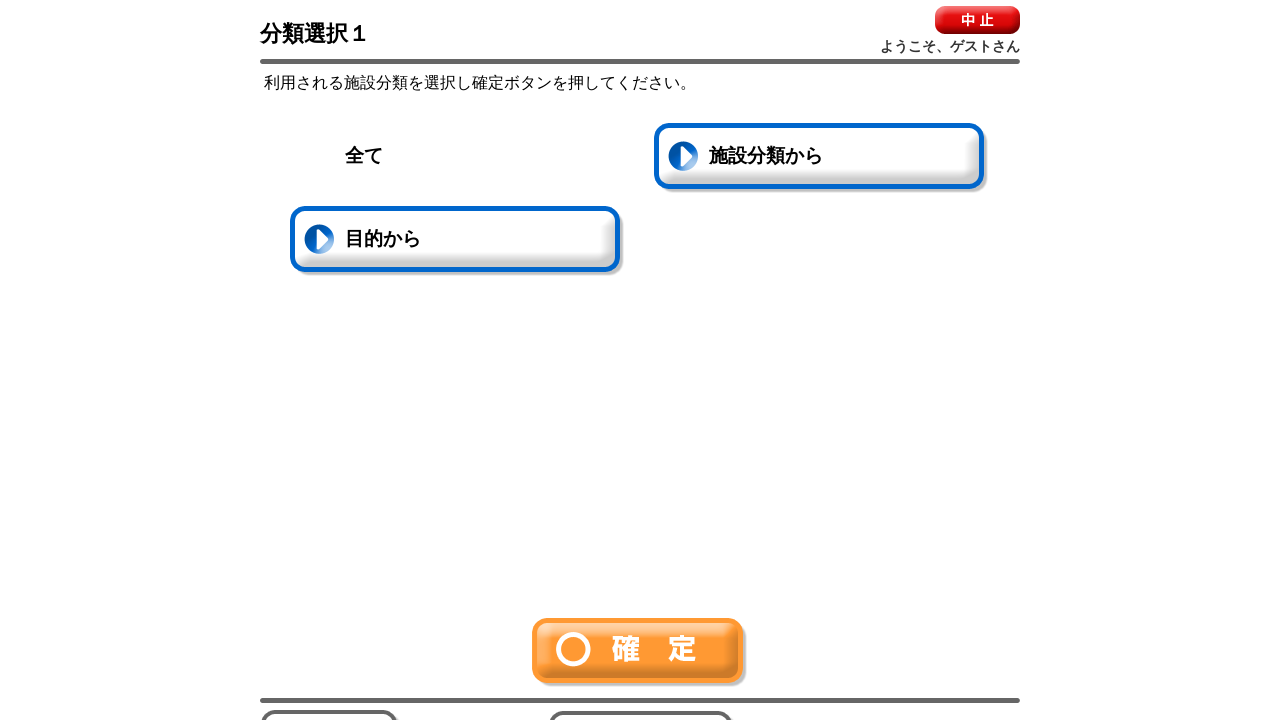

Clicked first 'Confirm' button at (640, 652) on img[src*='btn-ok.gif']
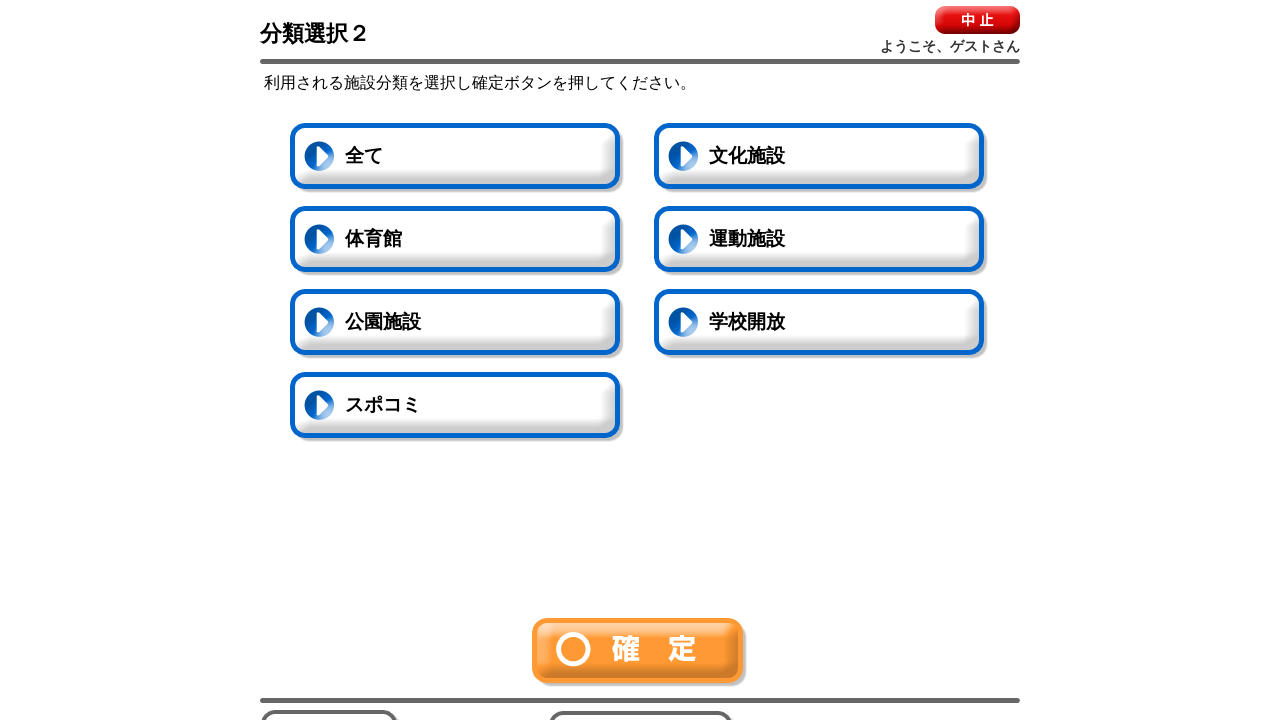

Facility selection screen loaded
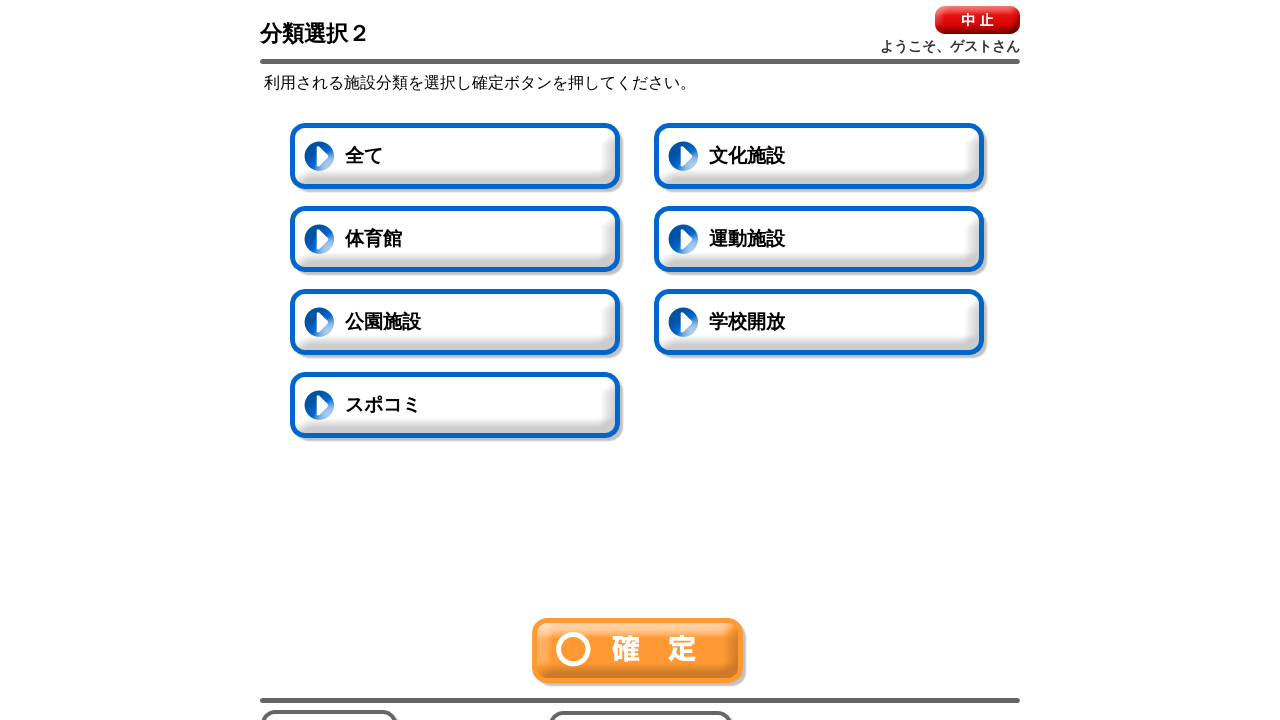

Clicked 'Sports Facility' button at (821, 241) on #button2
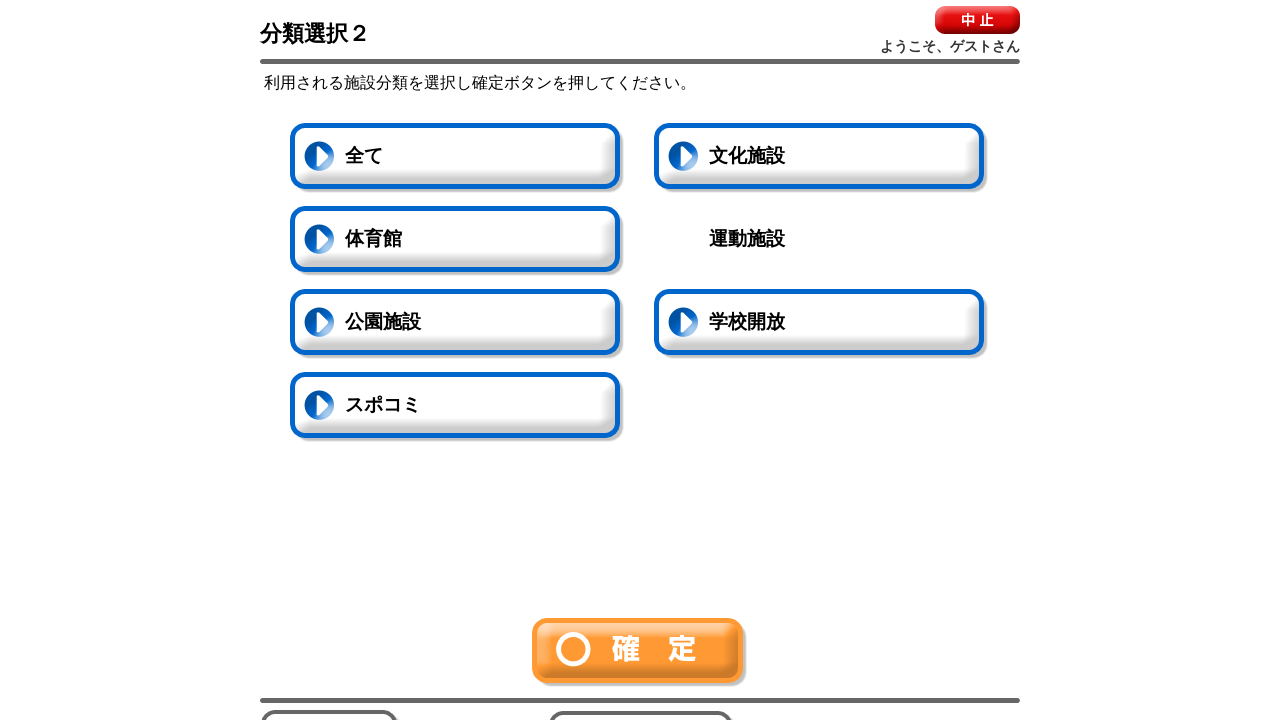

'Sports Facility' button activated
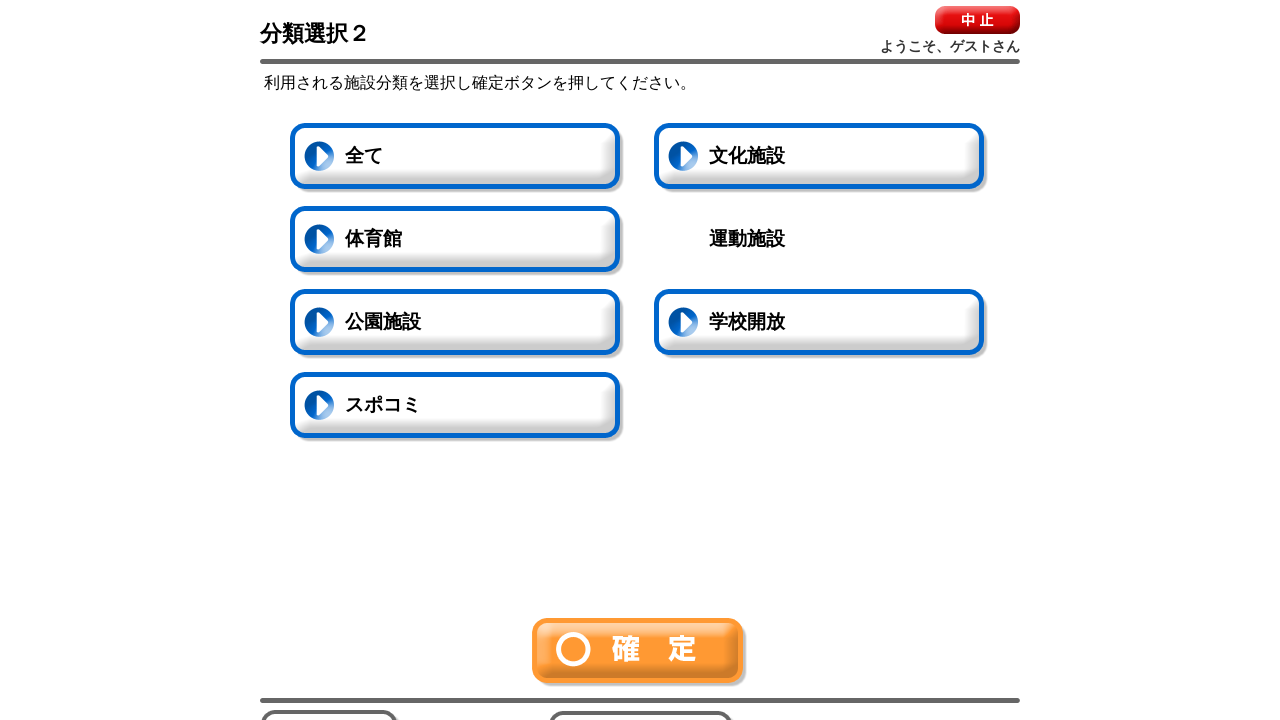

Clicked second 'Confirm' button at (640, 652) on img[src*='btn-ok.gif']
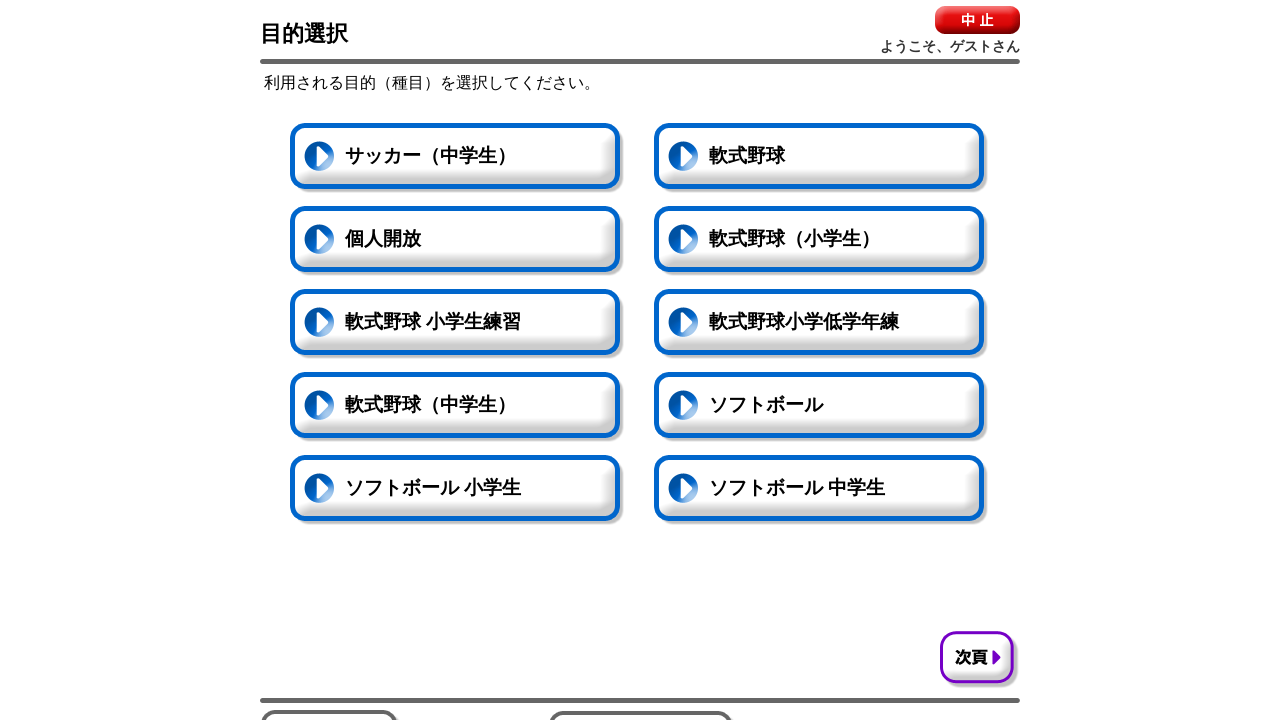

Next page button appeared
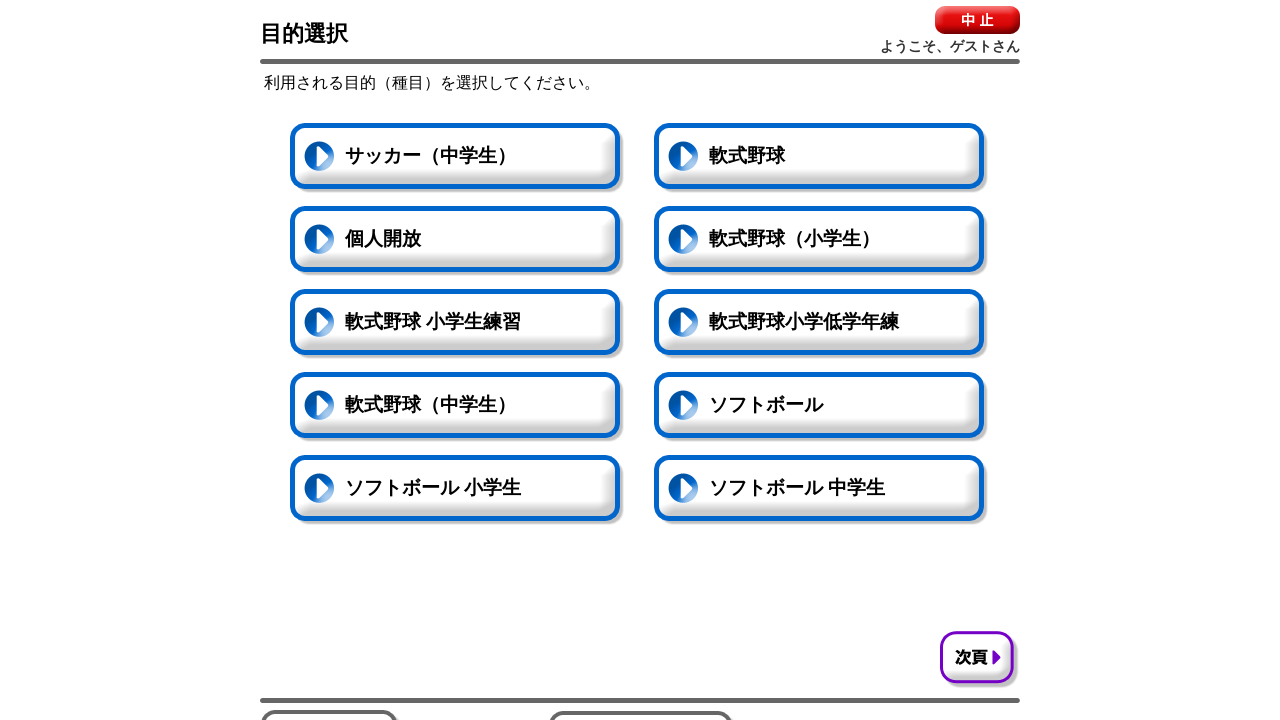

Clicked 'Next Page' button at (980, 660) on #nextButton
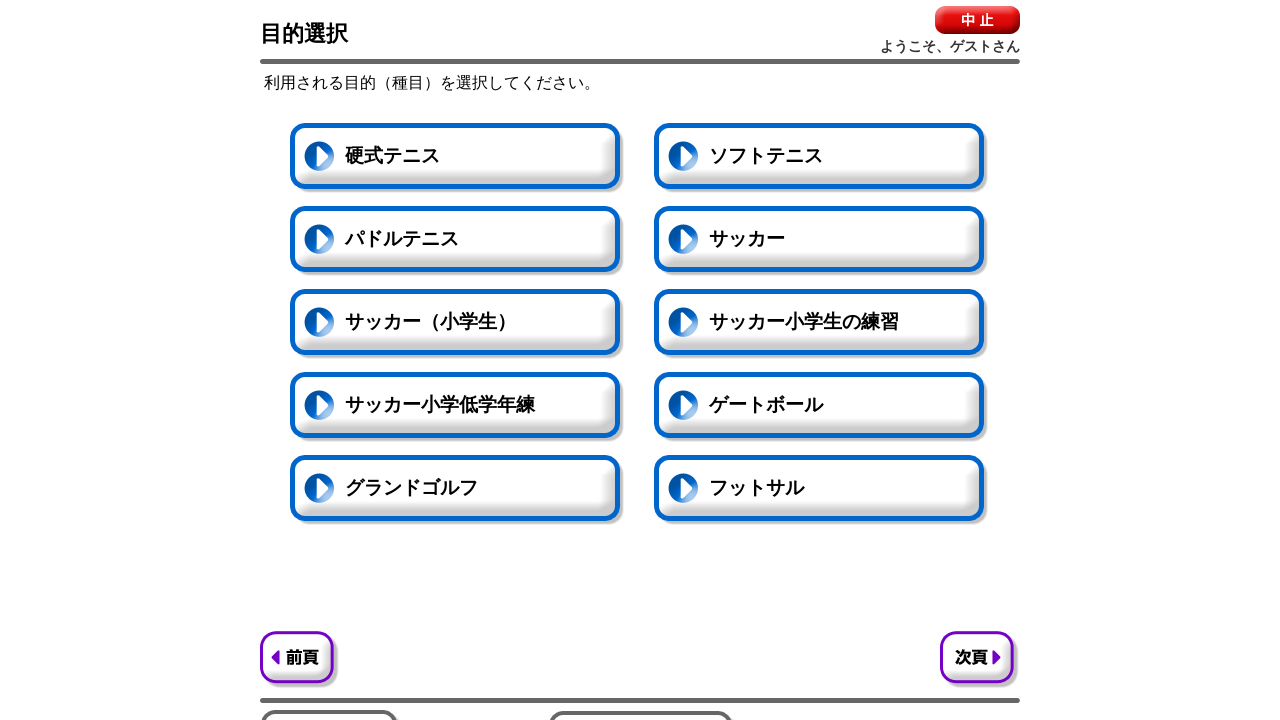

'Hard Tennis' option loaded
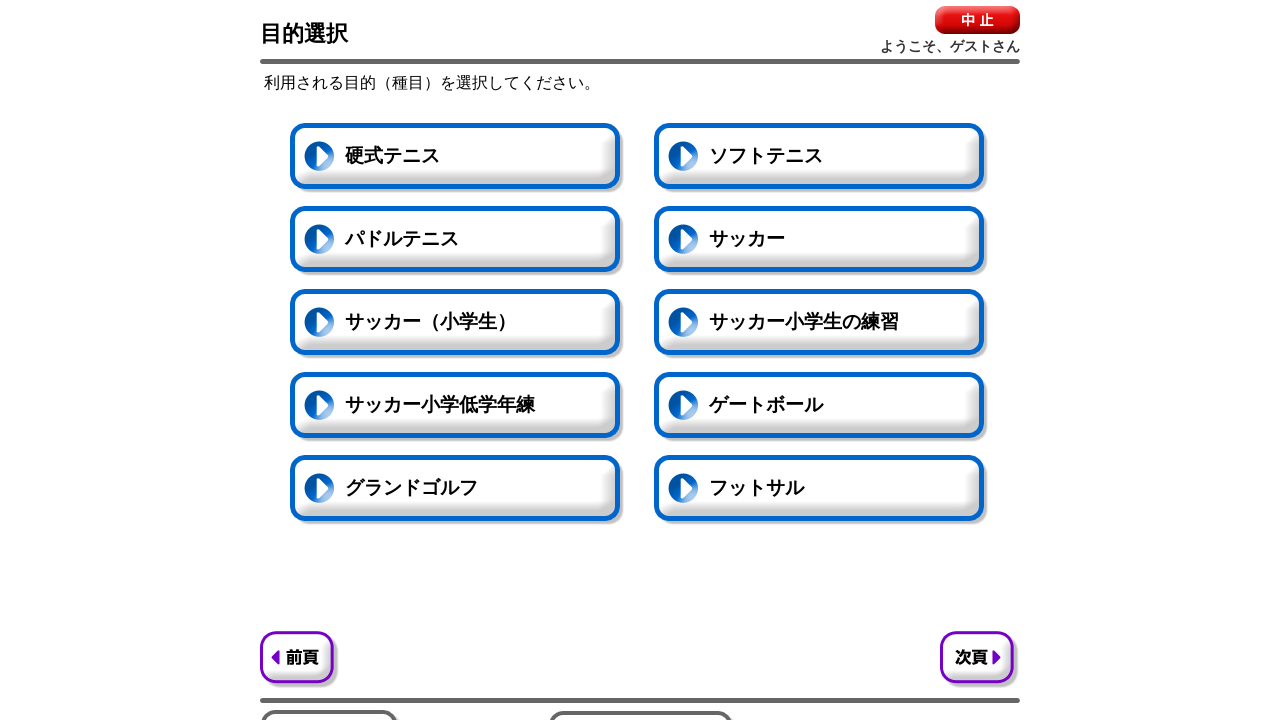

Clicked 'Hard Tennis' link at (457, 158) on a:has-text('硬式テニス')
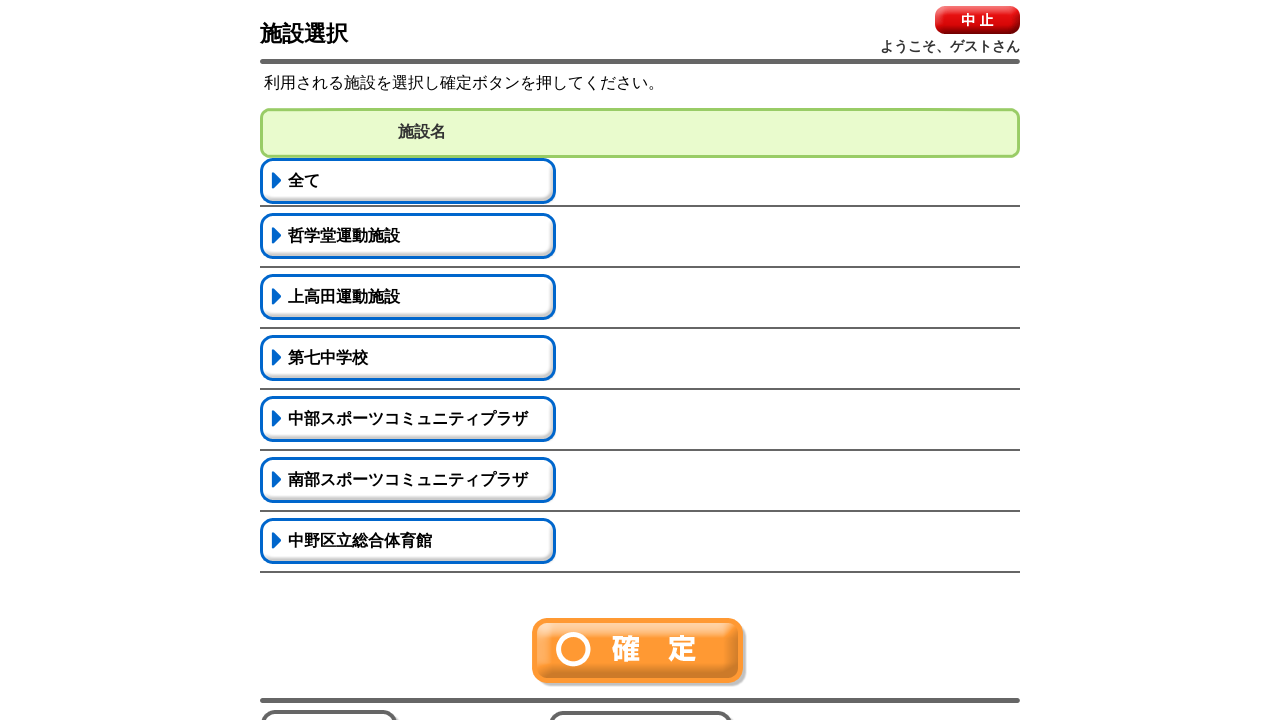

Hard tennis facility selection screen loaded
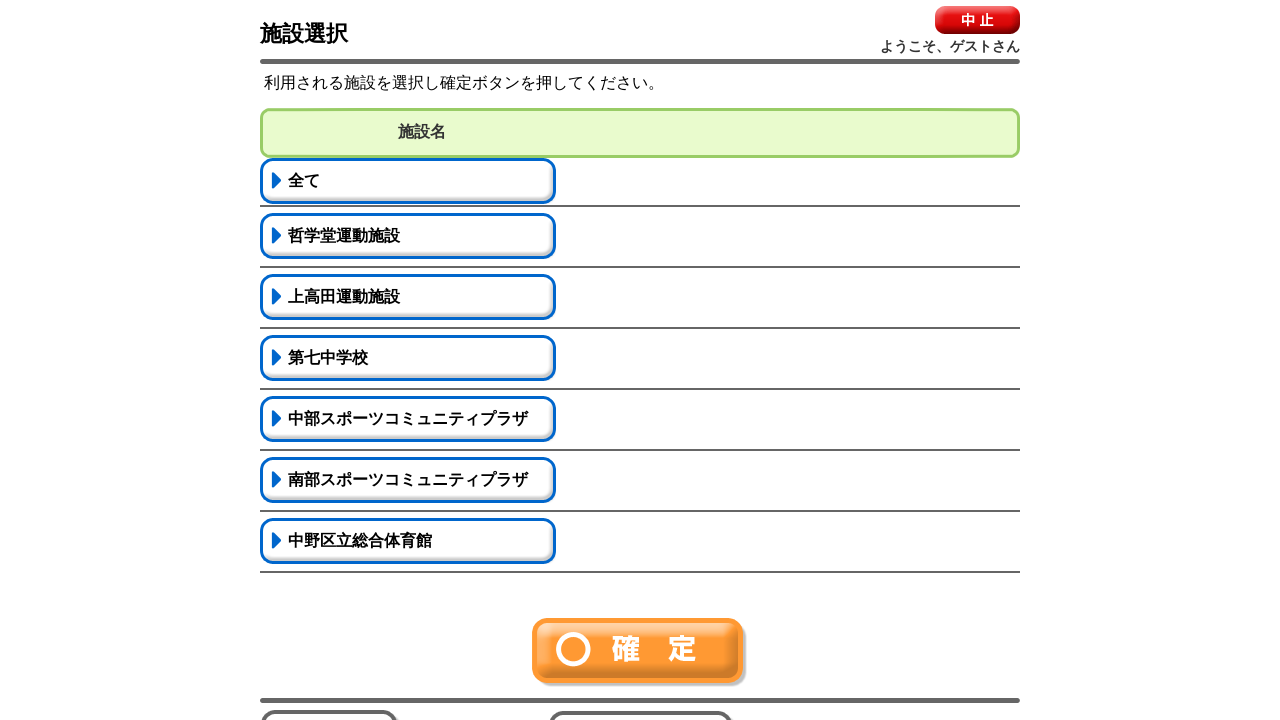

Clicked 'Kamitakada Sports Facility' button at (422, 297) on #id1
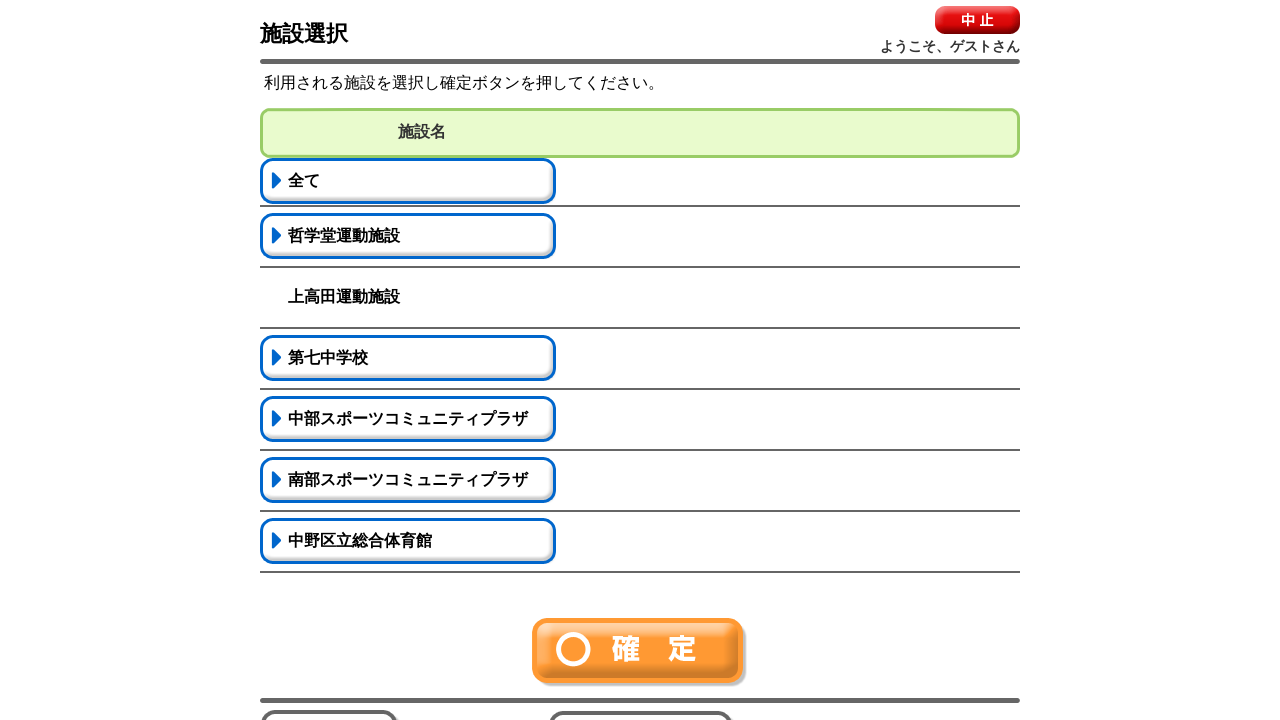

'Kamitakada Sports Facility' selected
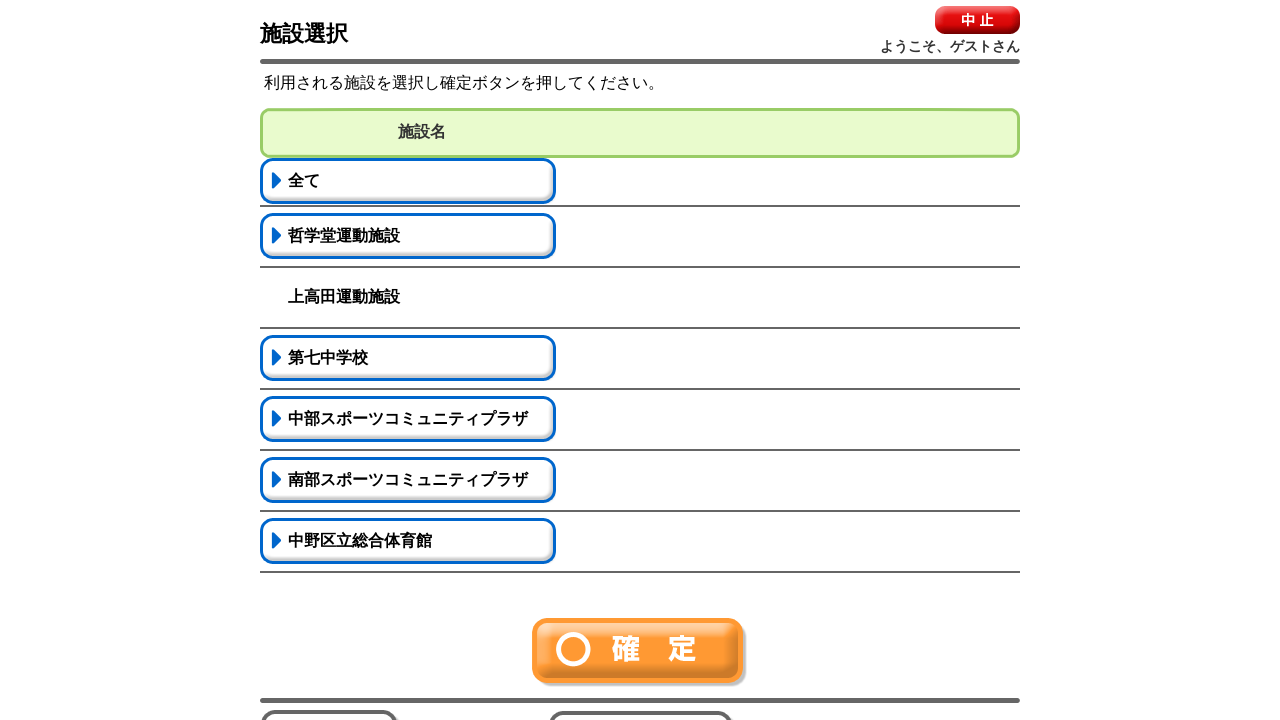

Clicked third 'Confirm' button at (640, 652) on #btnOk
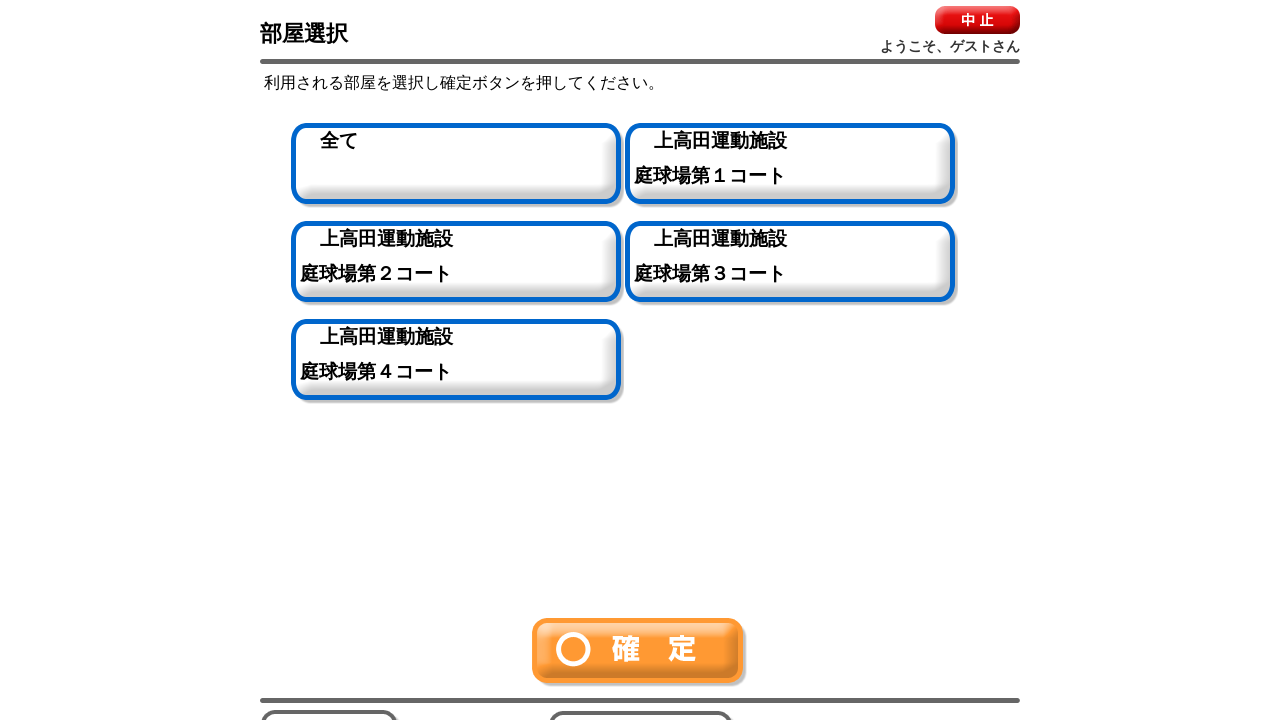

Court selection screen loaded
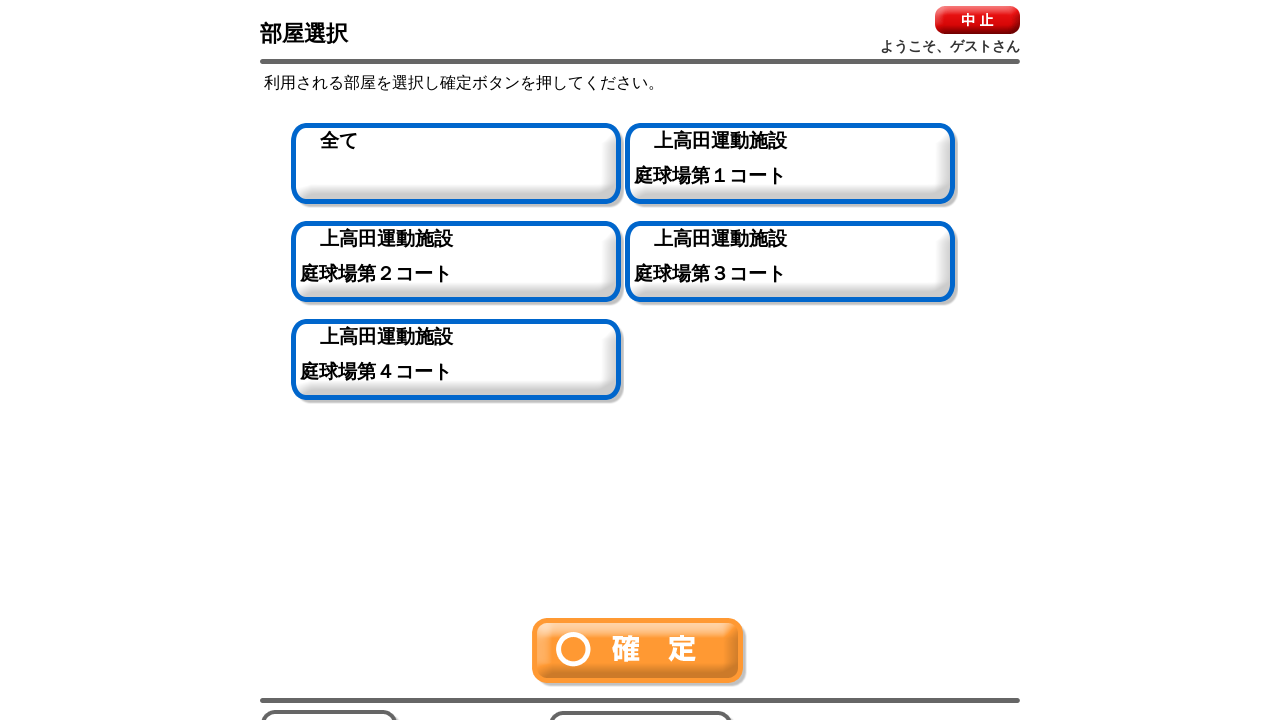

Clicked 'All' button for court selection at (467, 165) on #allChecked
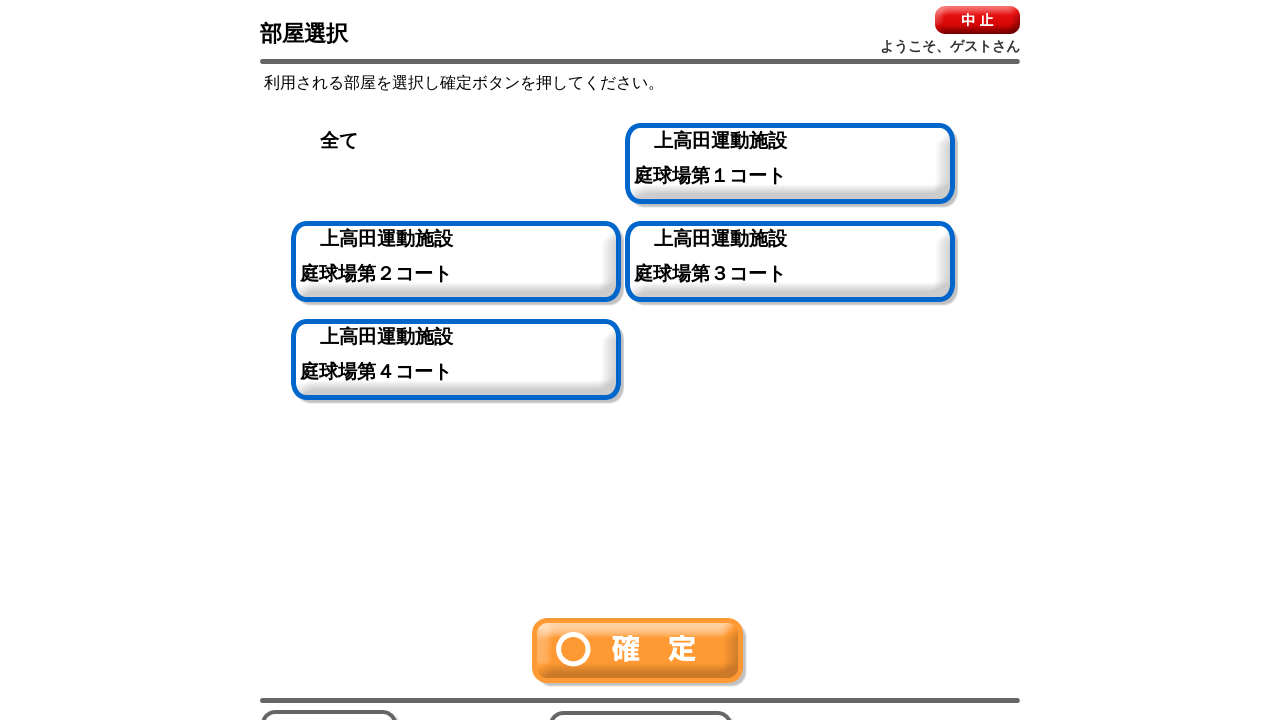

'All courts' selected
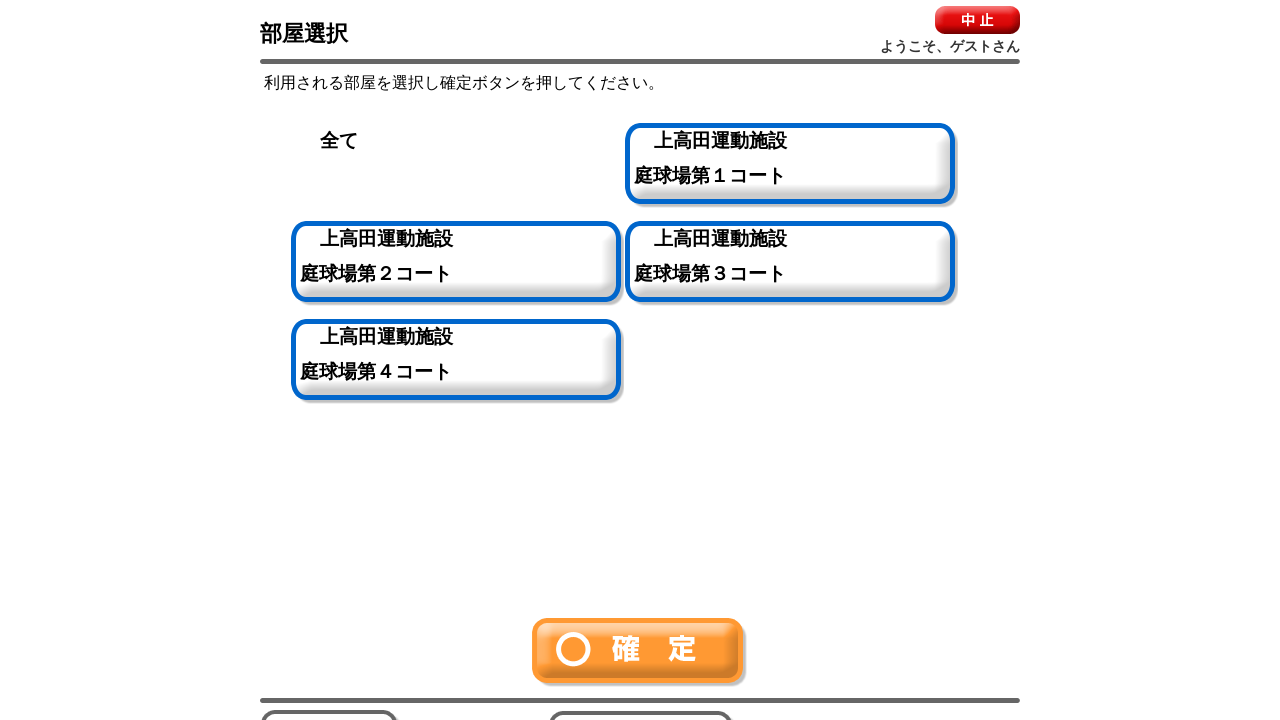

Clicked fourth 'Confirm' button at (640, 652) on img[src*='btn-ok.gif']
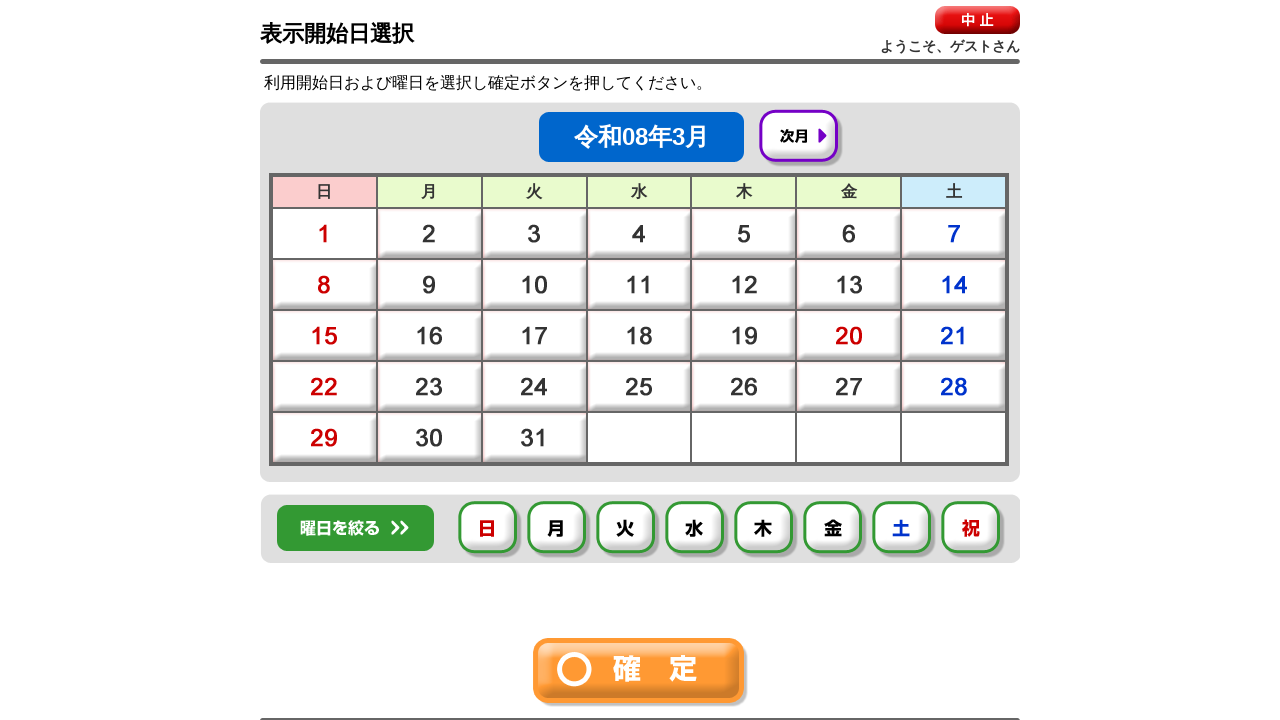

Date filter screen loaded
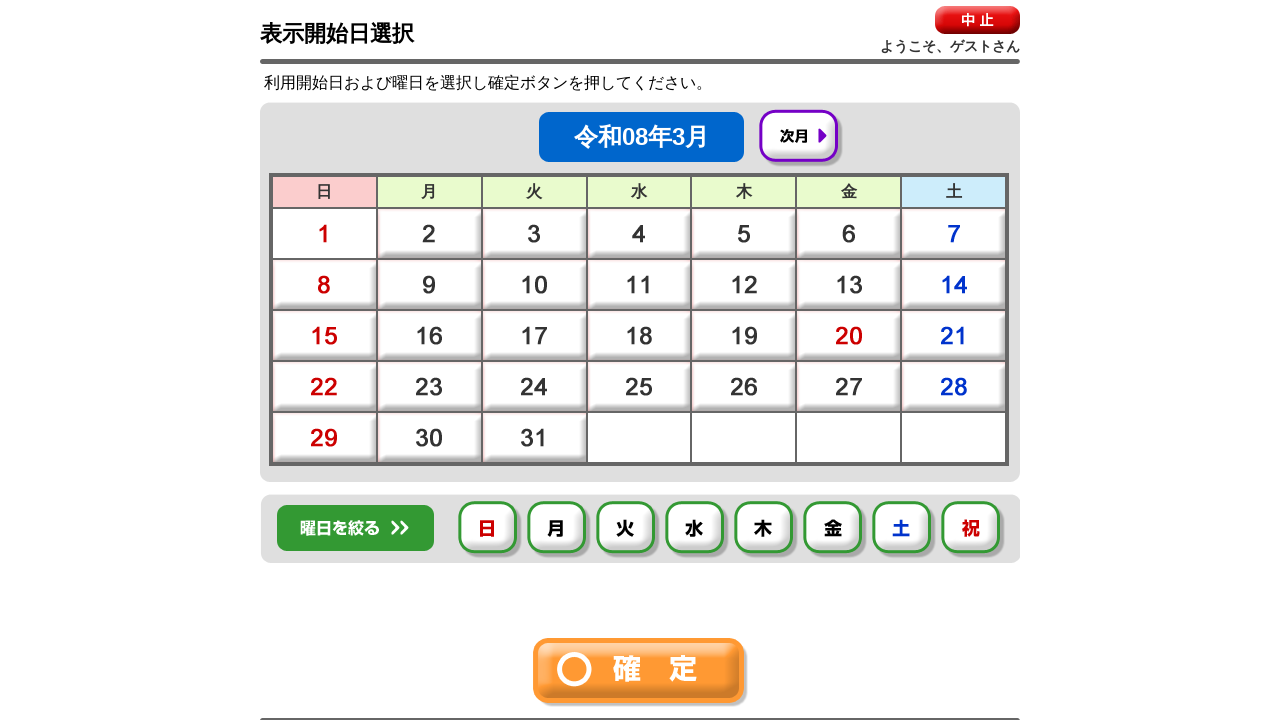

Clicked today's date (20260302) at (429, 233) on td[onclick*='dateClick'][onclick*='20260302']
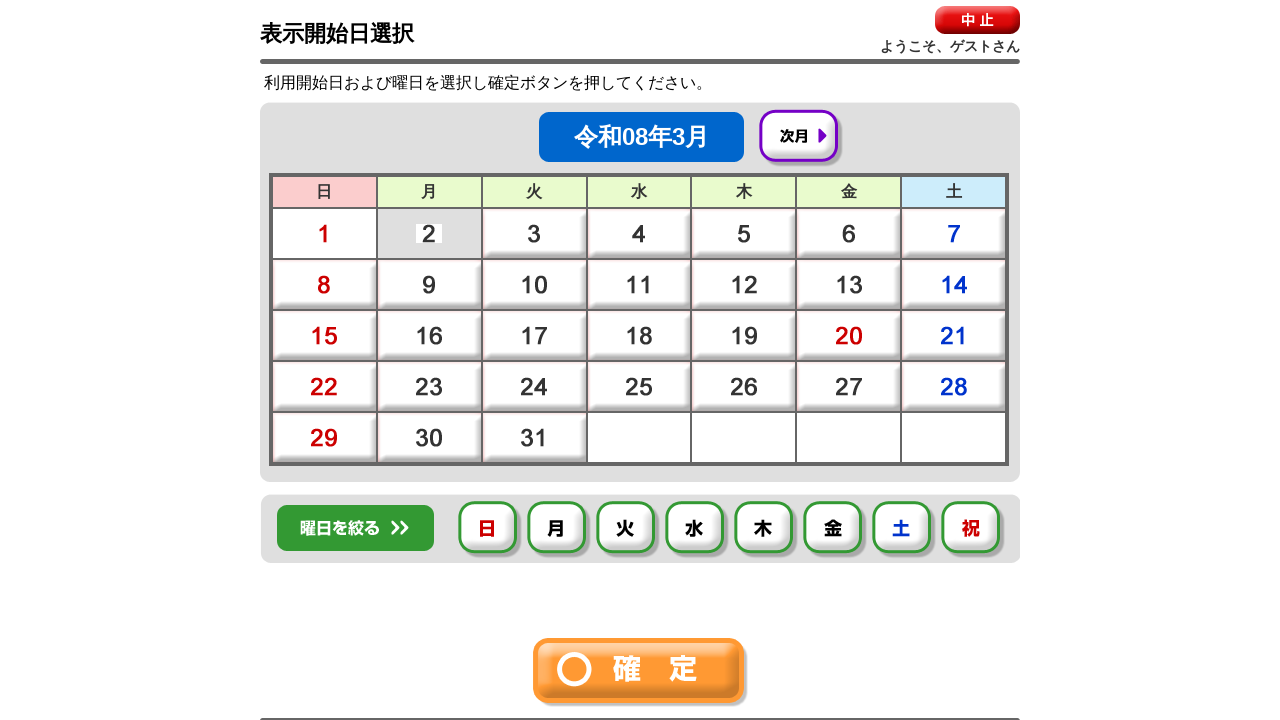

Today's date activated
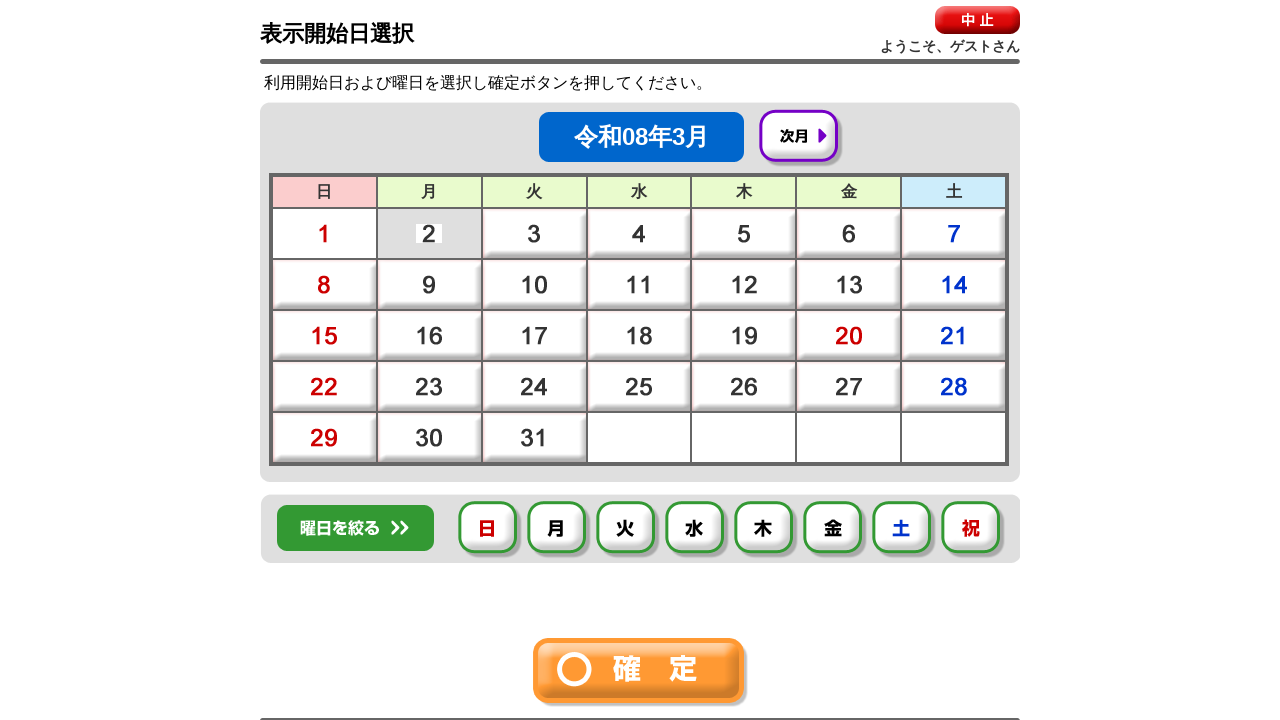

Clicked day-of-week checkbox 0 at (490, 530) on #img0
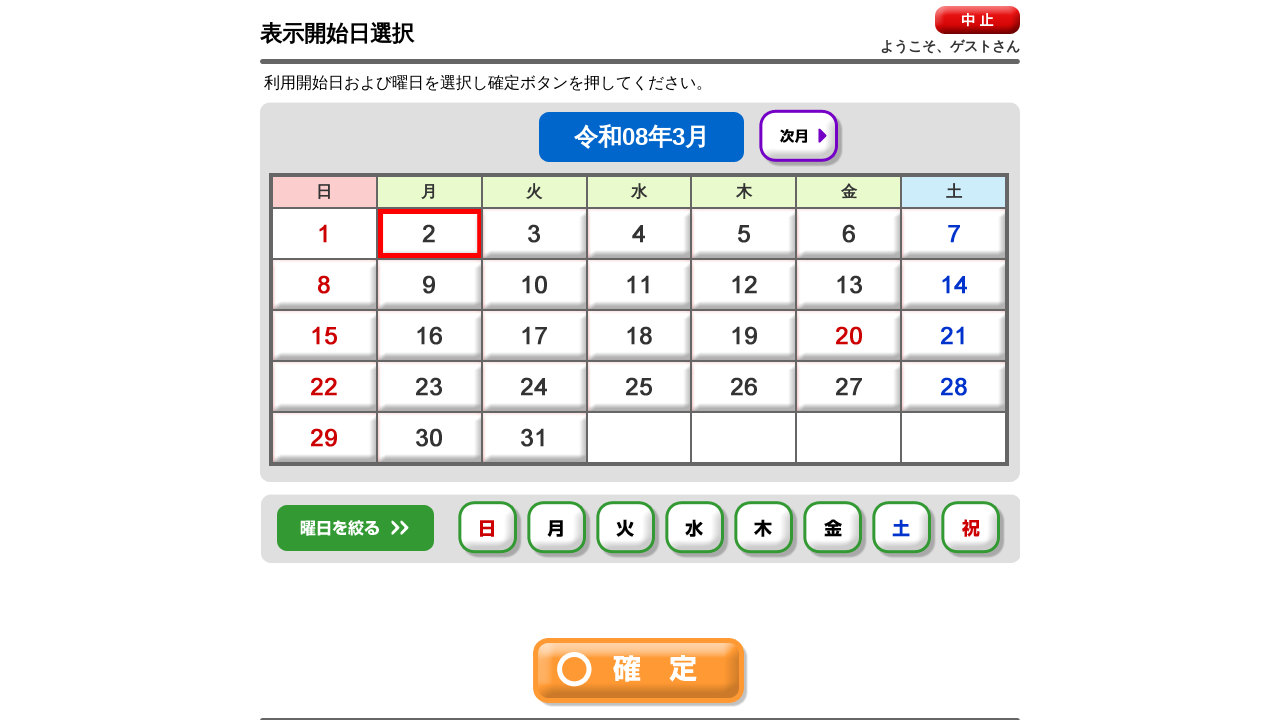

Waited 500ms after day-of-week checkbox 0
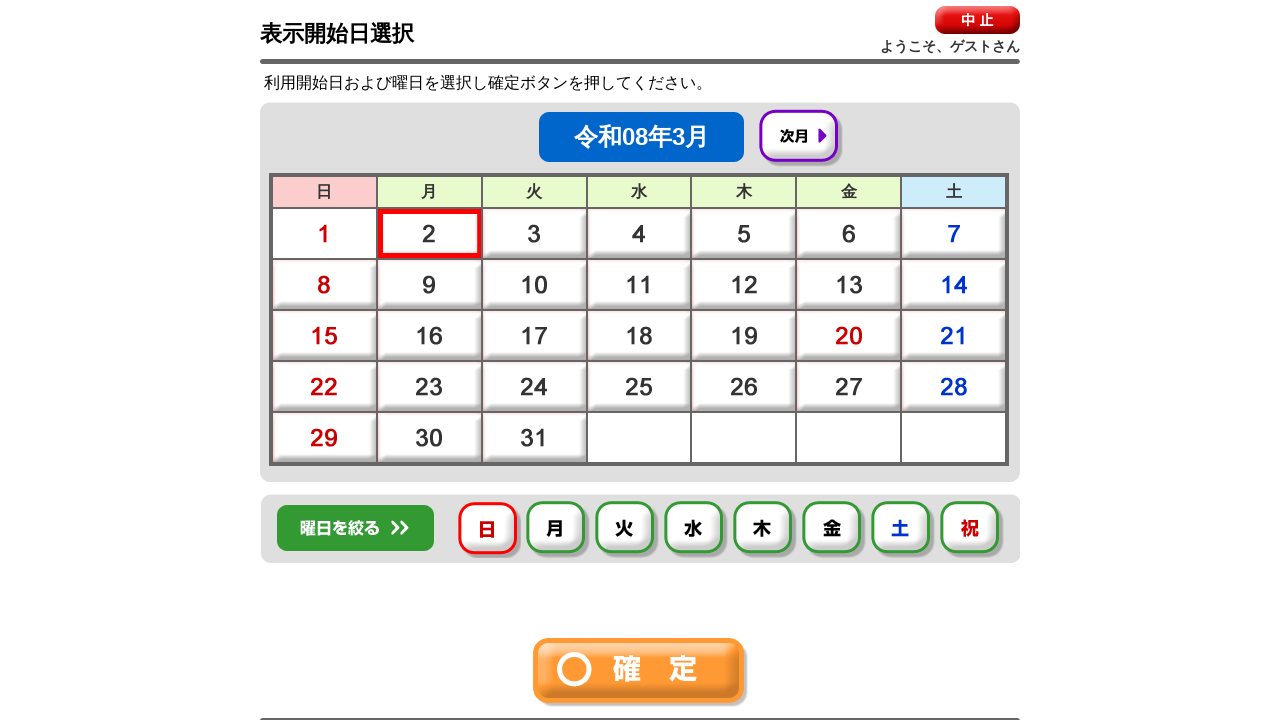

Clicked day-of-week checkbox 1 at (558, 530) on #img1
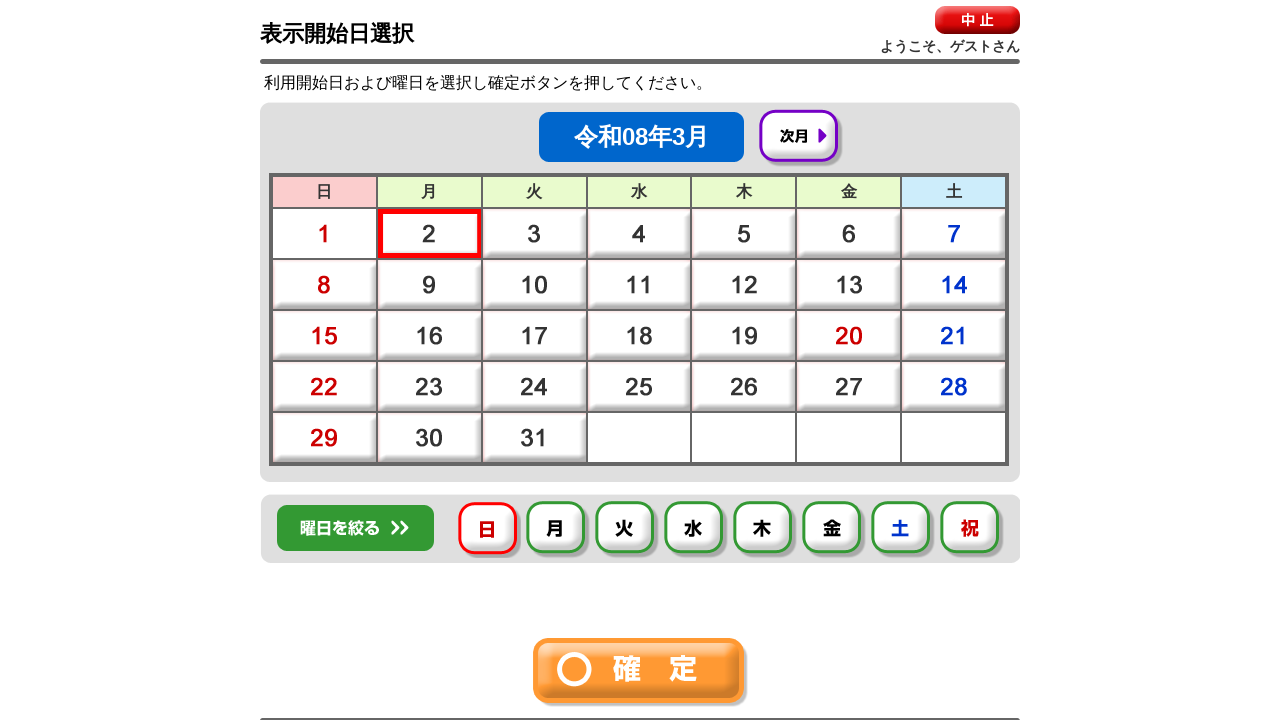

Waited 500ms after day-of-week checkbox 1
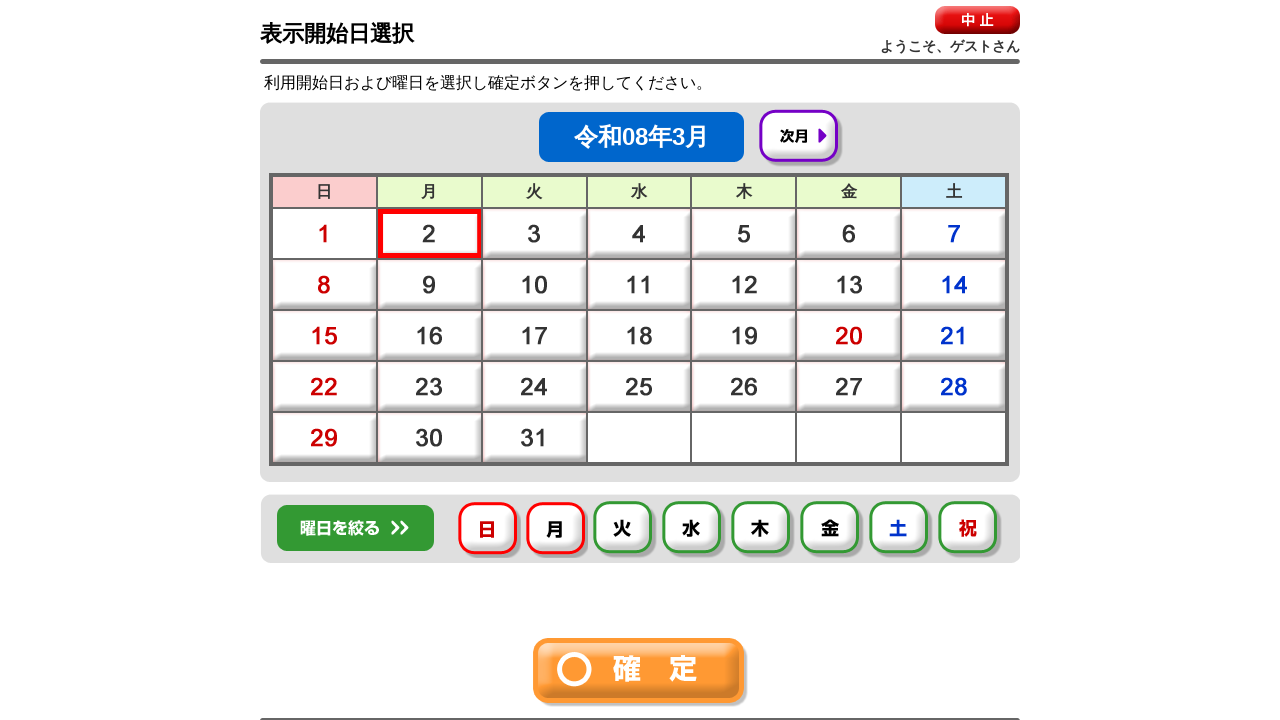

Clicked day-of-week checkbox 2 at (625, 530) on #img2
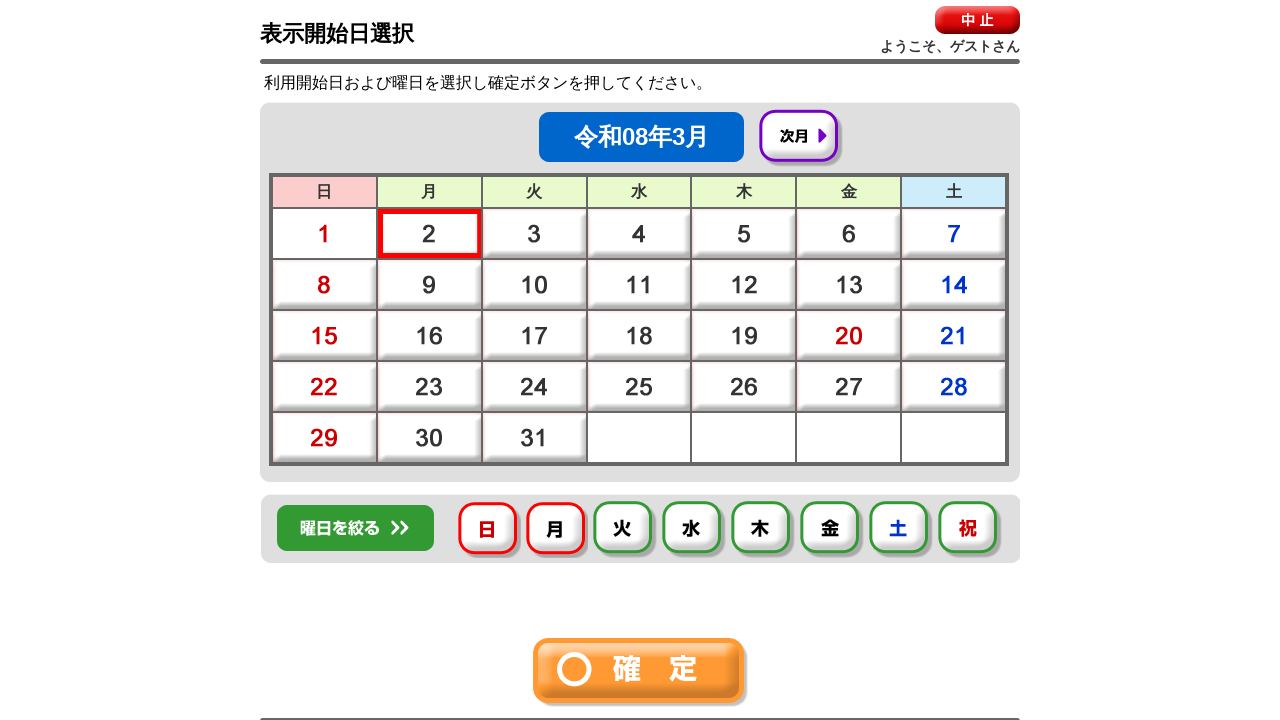

Waited 500ms after day-of-week checkbox 2
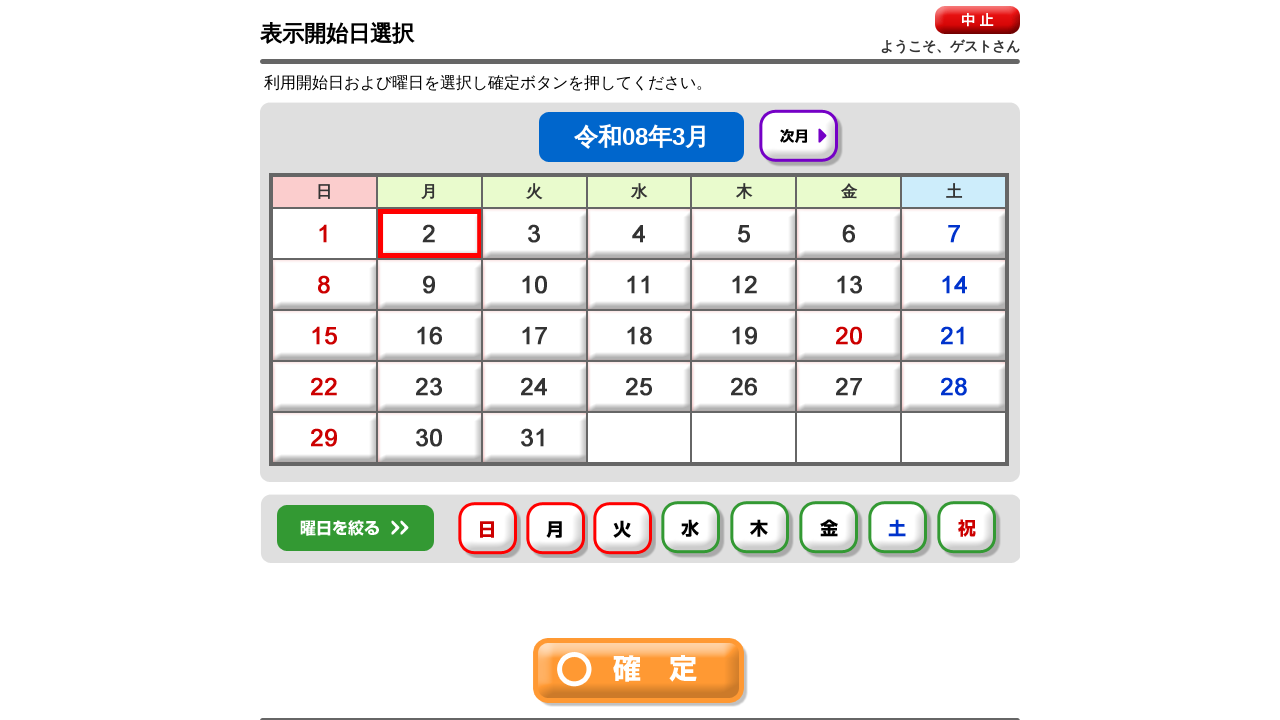

Clicked day-of-week checkbox 3 at (693, 530) on #img3
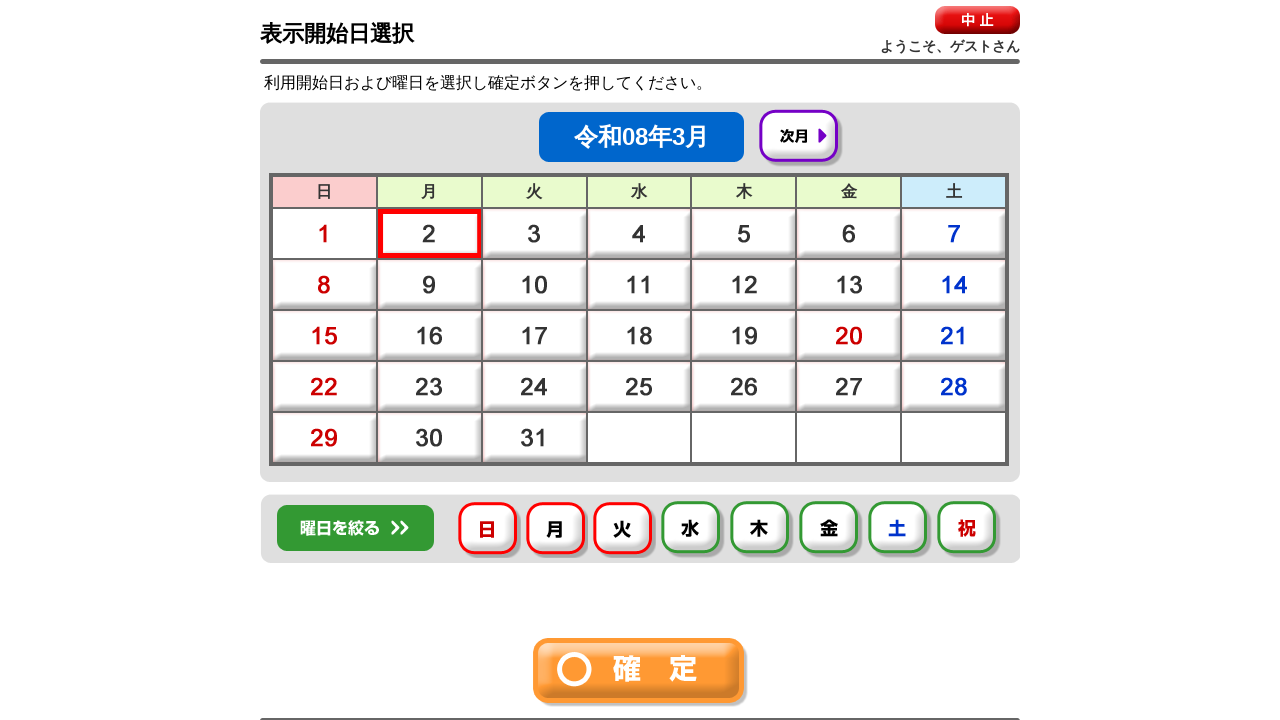

Waited 500ms after day-of-week checkbox 3
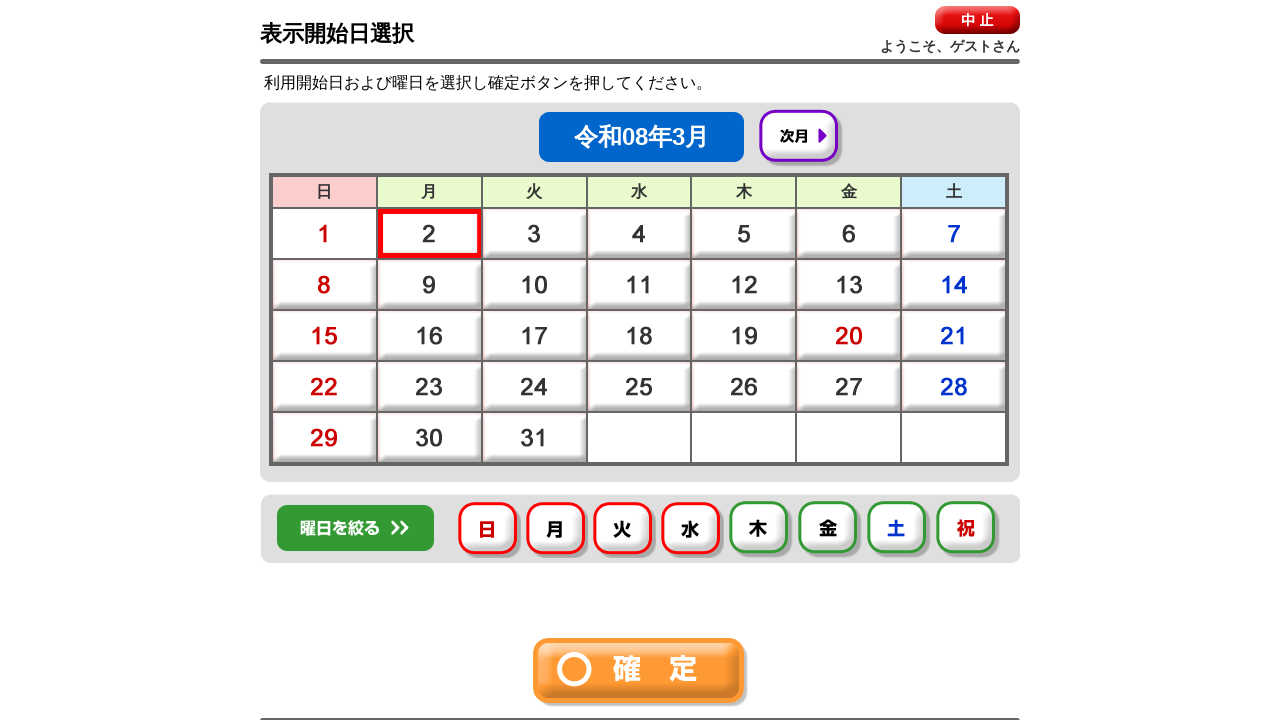

Clicked day-of-week checkbox 4 at (761, 530) on #img4
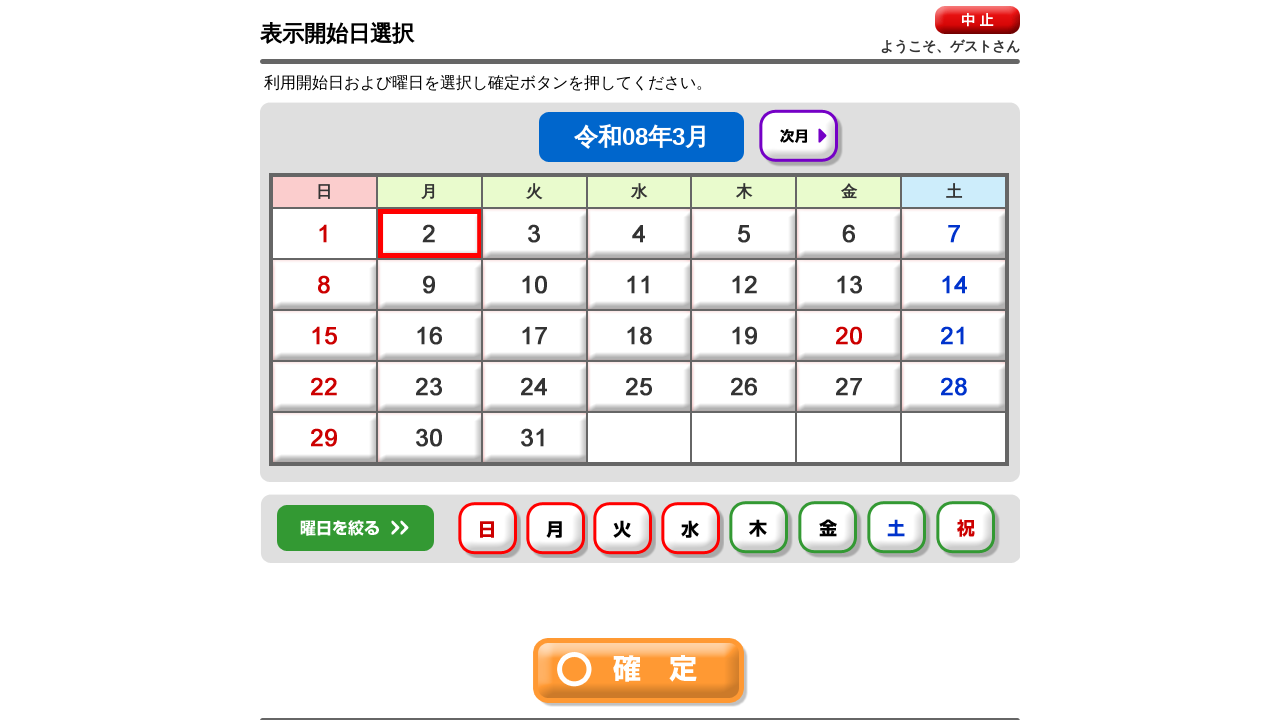

Waited 500ms after day-of-week checkbox 4
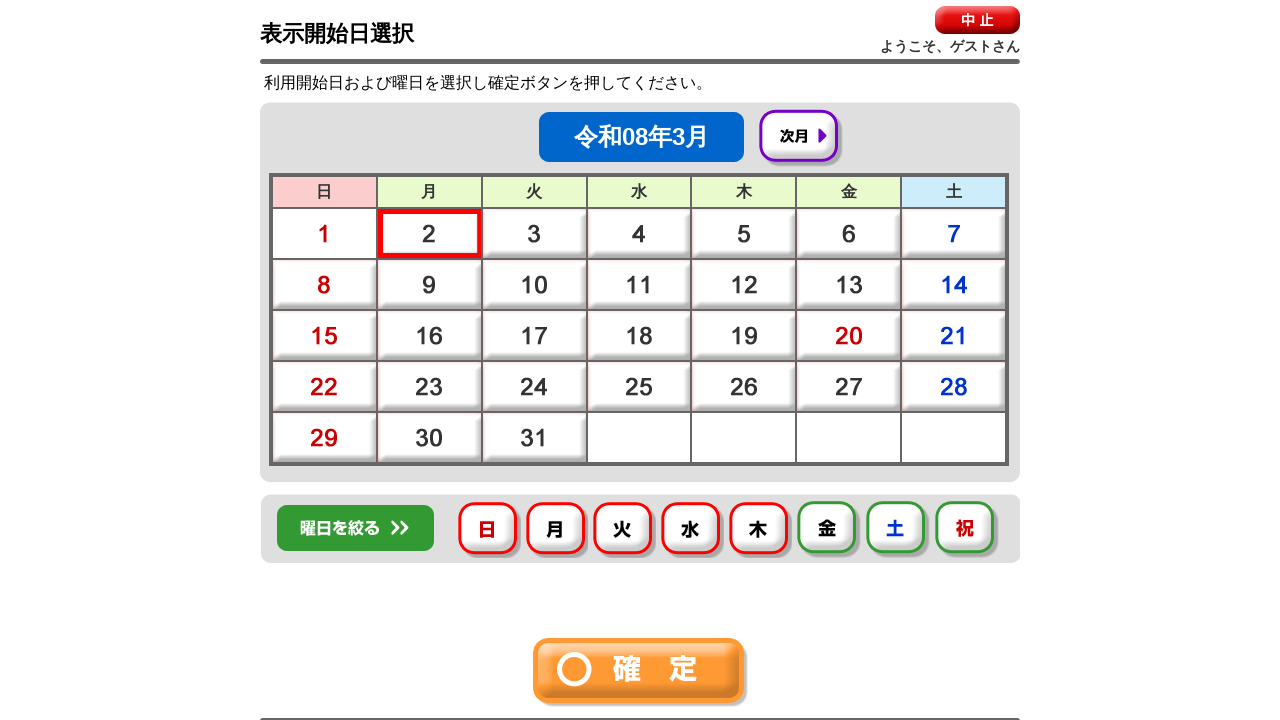

Clicked day-of-week checkbox 5 at (829, 530) on #img5
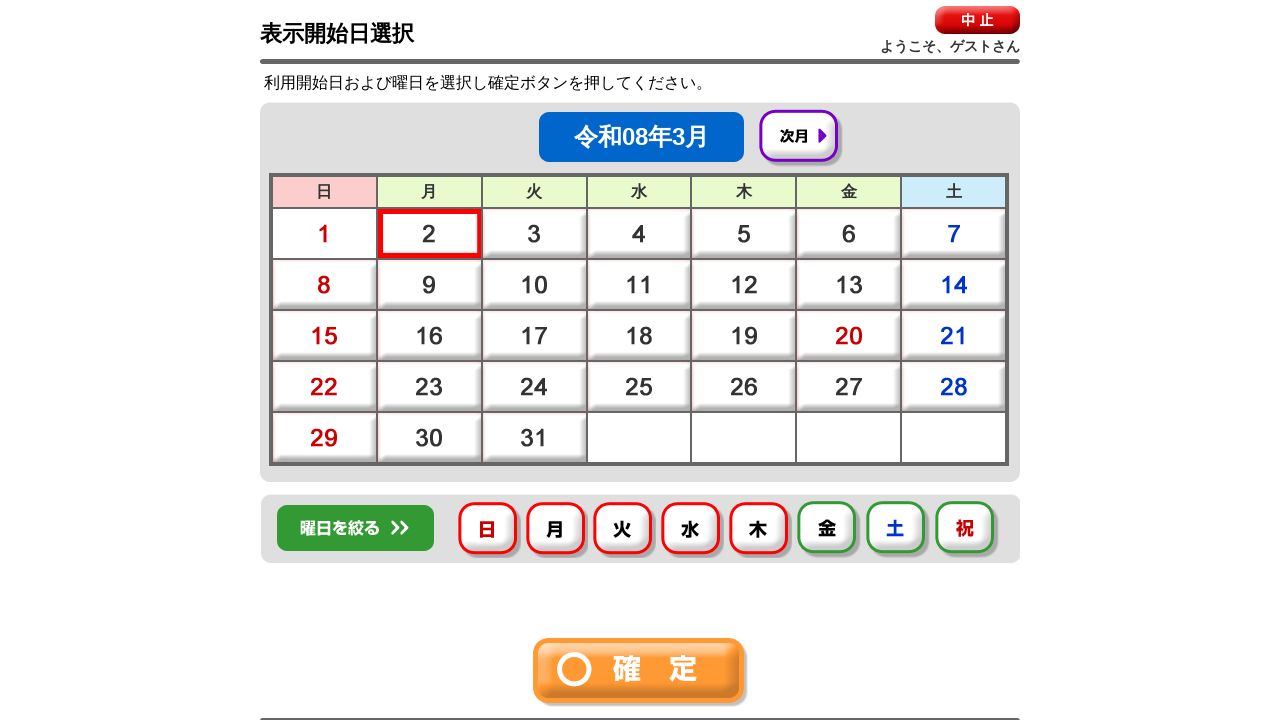

Waited 500ms after day-of-week checkbox 5
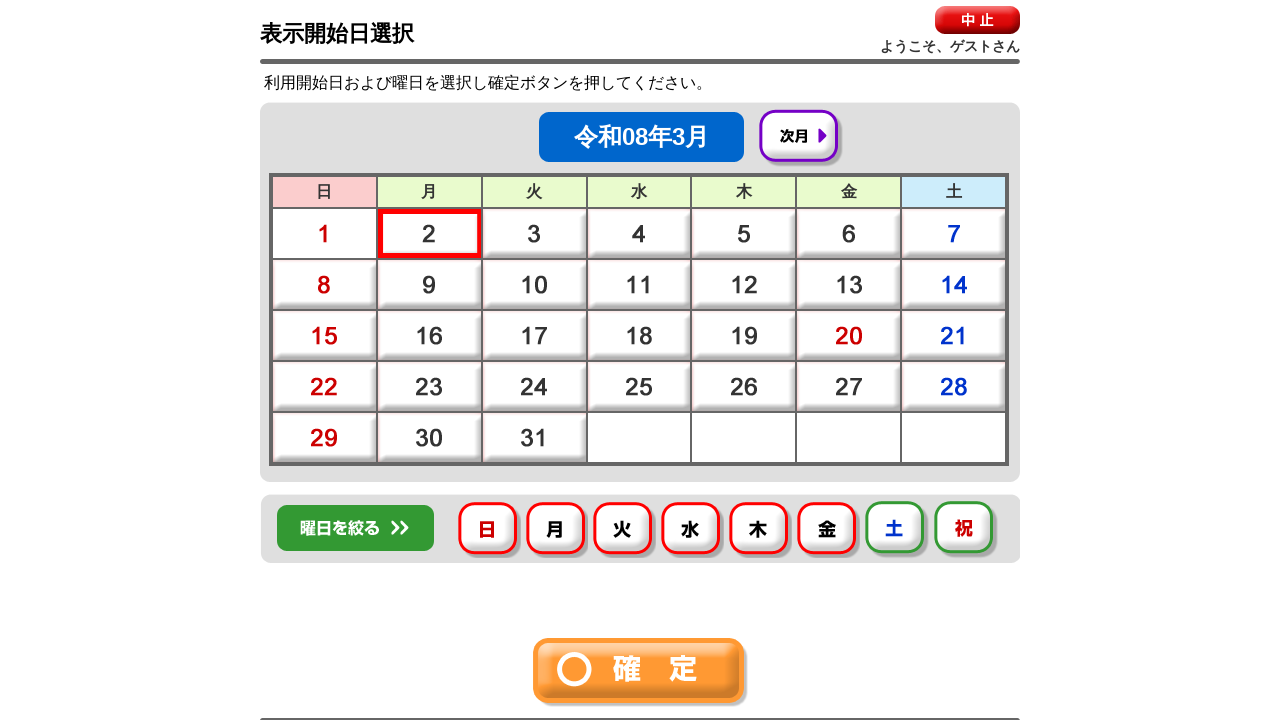

Clicked day-of-week checkbox 6 at (897, 530) on #img6
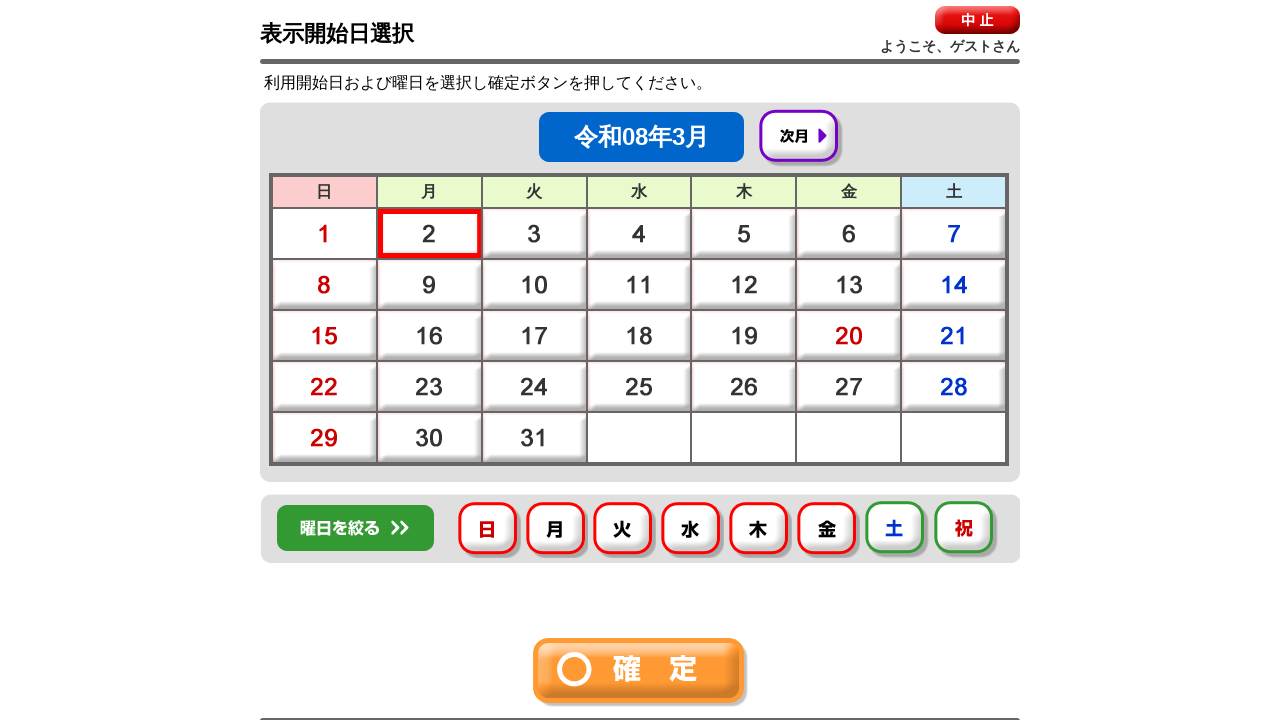

Waited 500ms after day-of-week checkbox 6
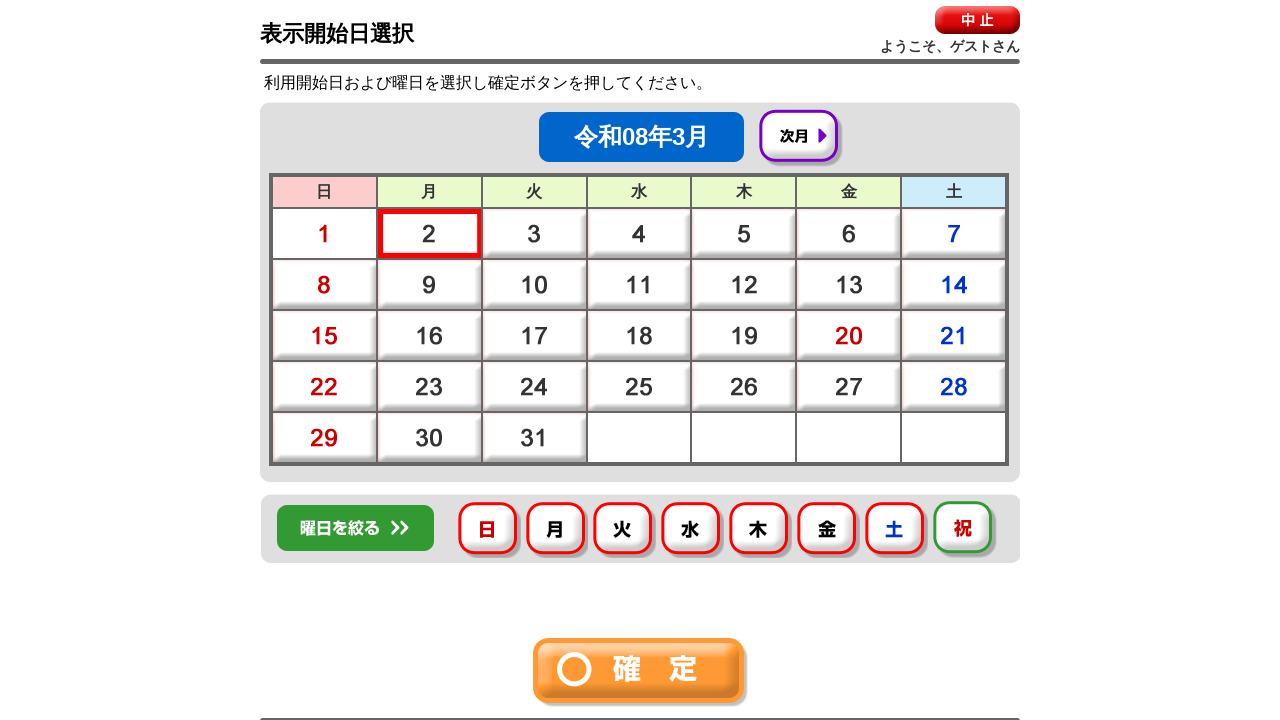

Clicked day-of-week checkbox 7 at (965, 530) on #img7
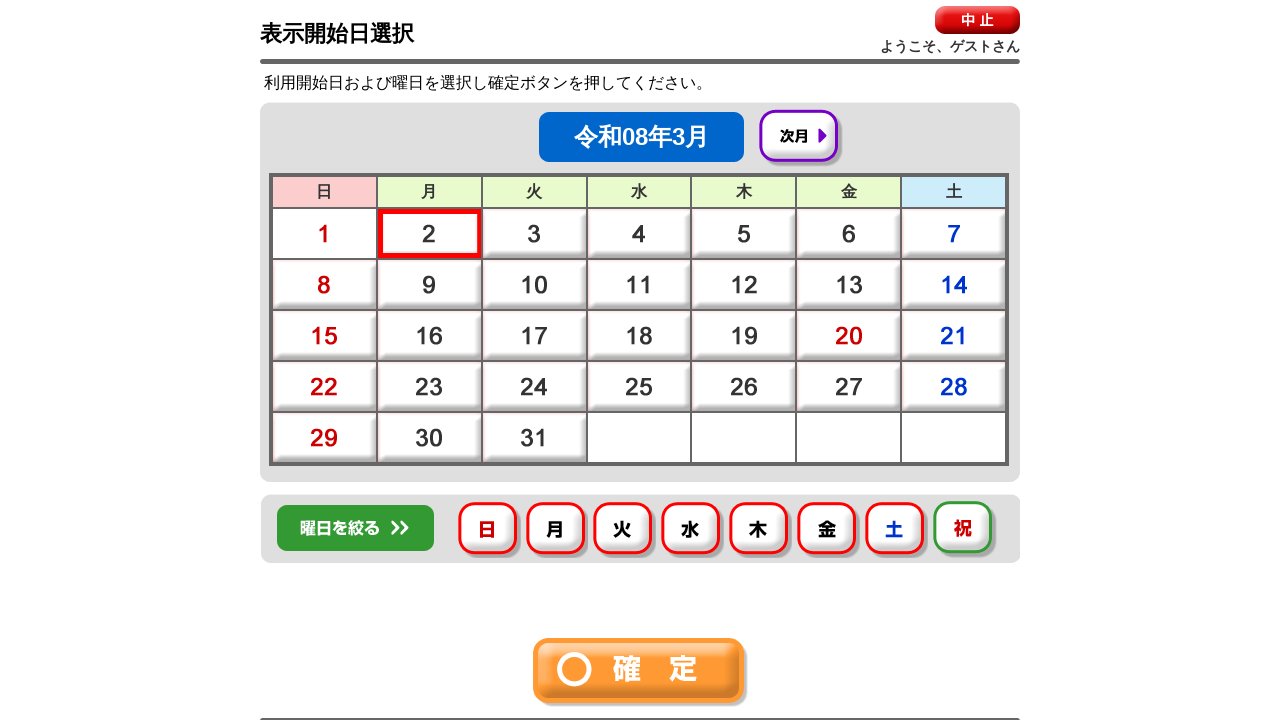

Waited 500ms after day-of-week checkbox 7
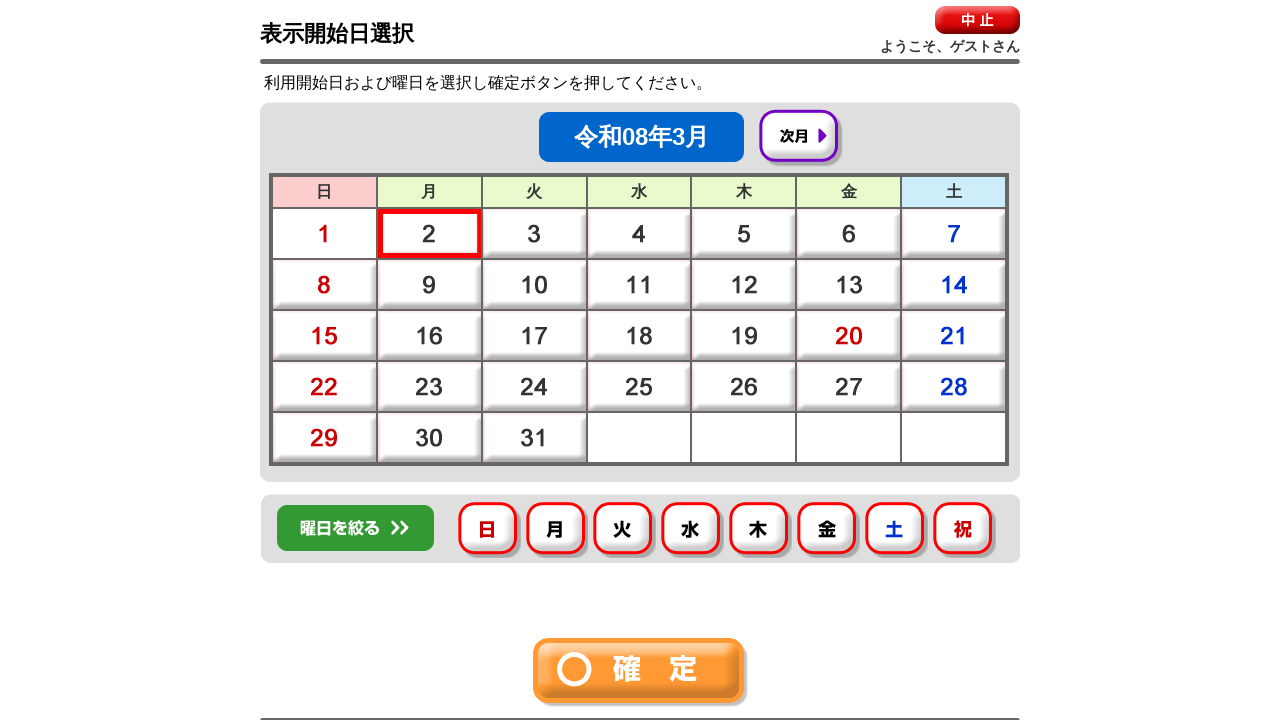

Clicked final 'Confirm' button to view availability schedule at (640, 672) on img[src*='btn-ok.gif']
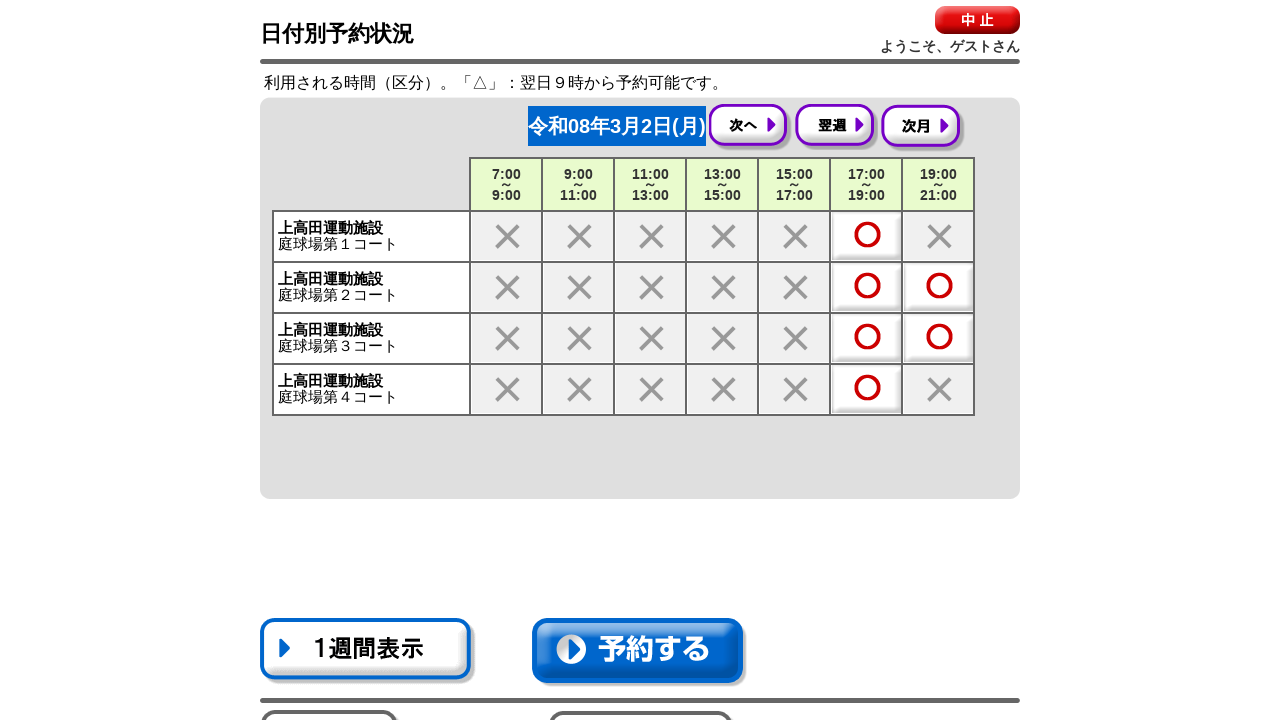

Availability schedule loaded successfully
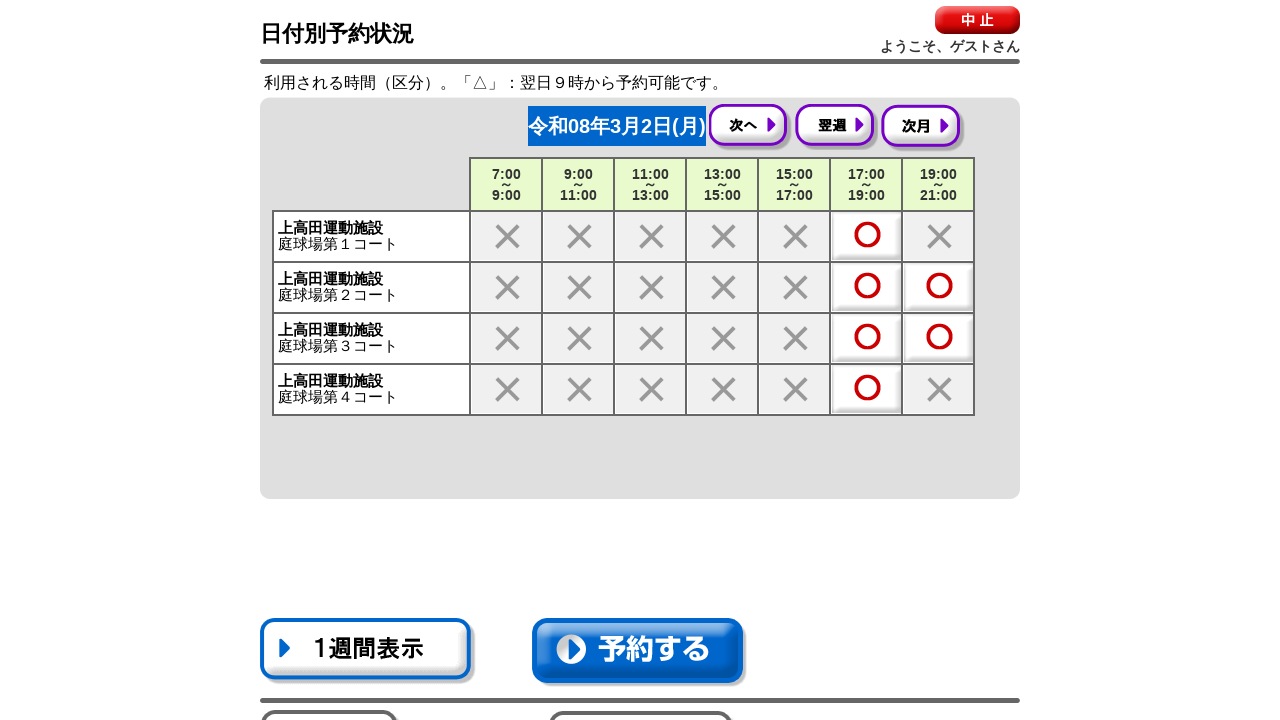

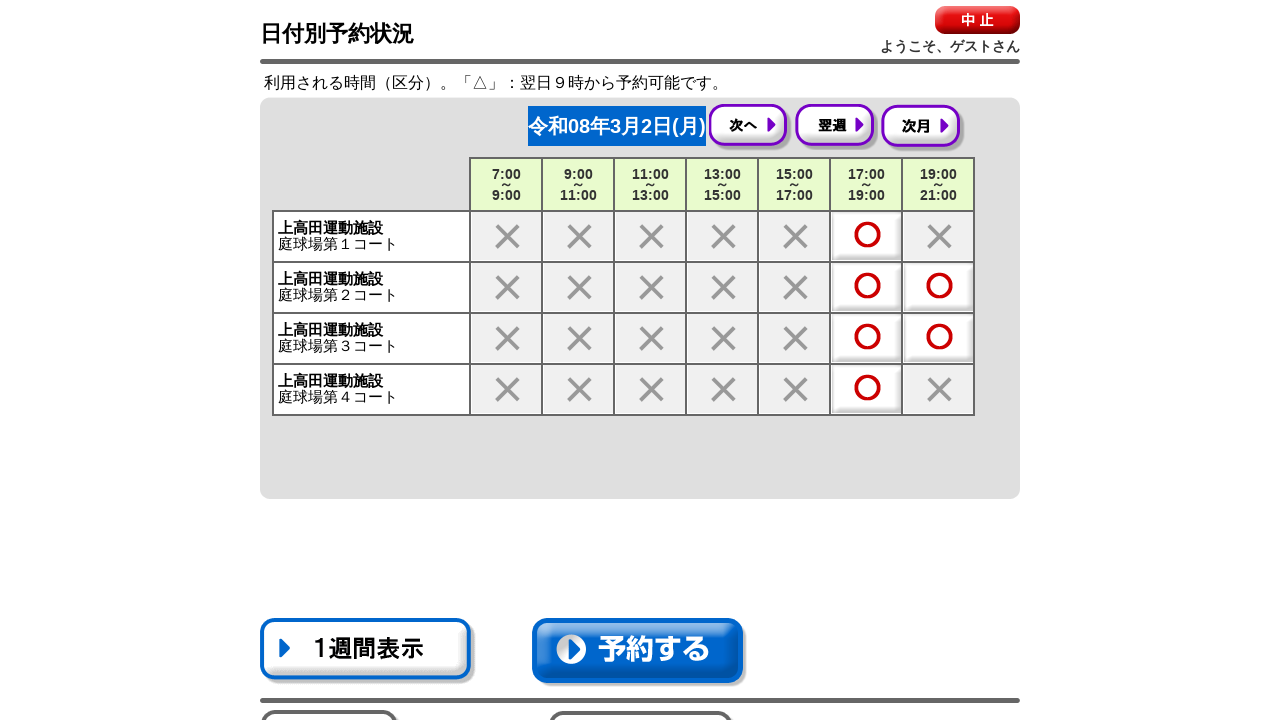